Tests dropdown menu functionality by clicking through all menu items and verifying navigation to the correct pages

Starting URL: https://formy-project.herokuapp.com/dropdown

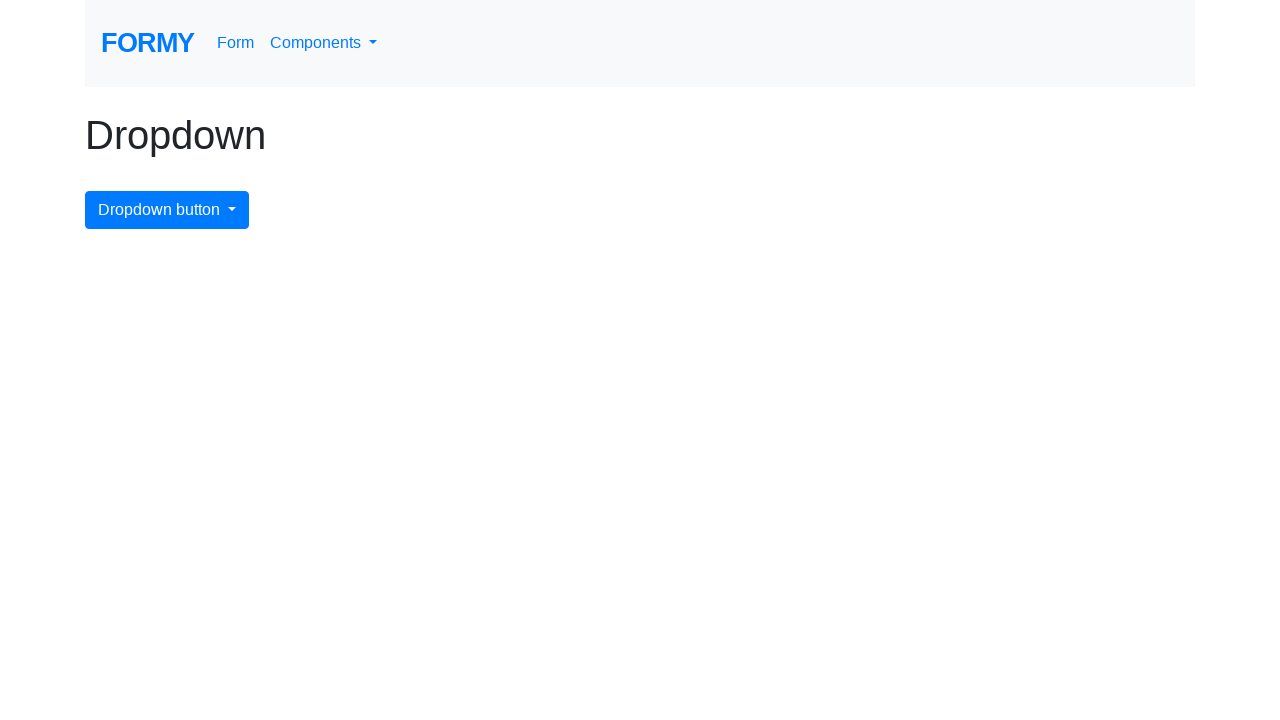

Clicked dropdown button to open menu for item 1 at (167, 210) on #dropdownMenuButton
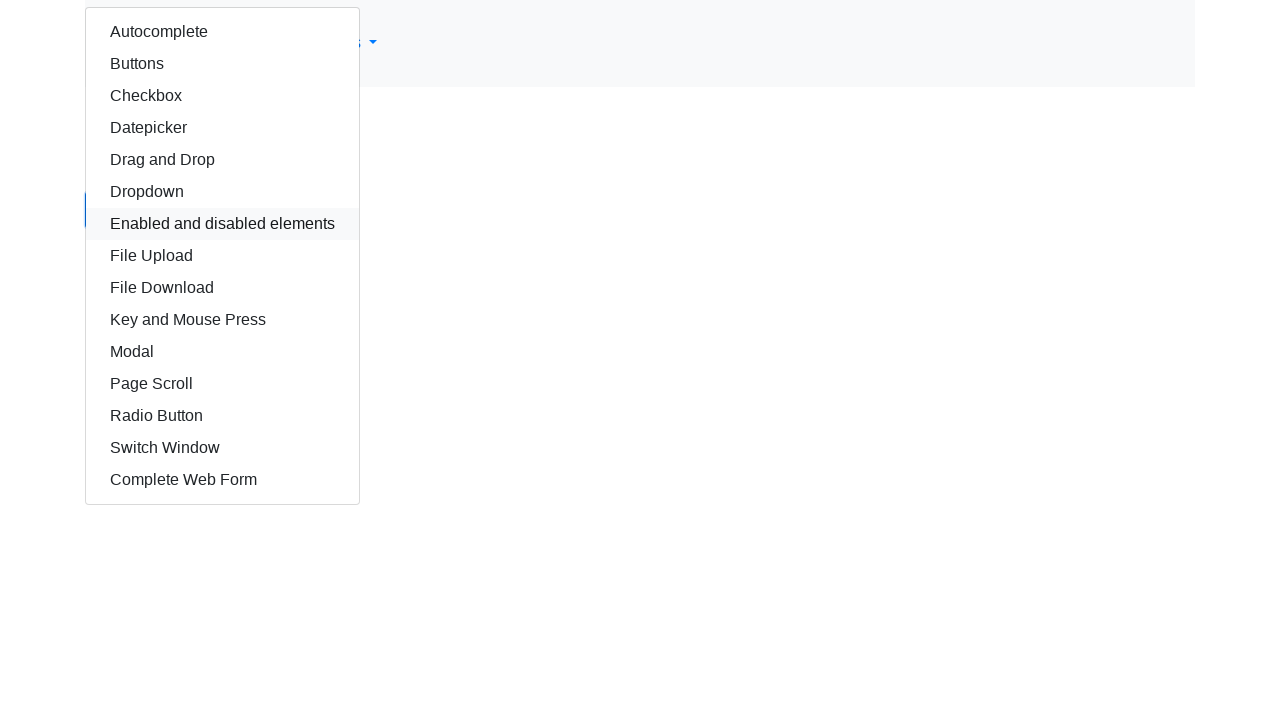

Clicked dropdown menu item 1 at (222, 32) on //button[@id="dropdownMenuButton"]/following-sibling::div/a[1]
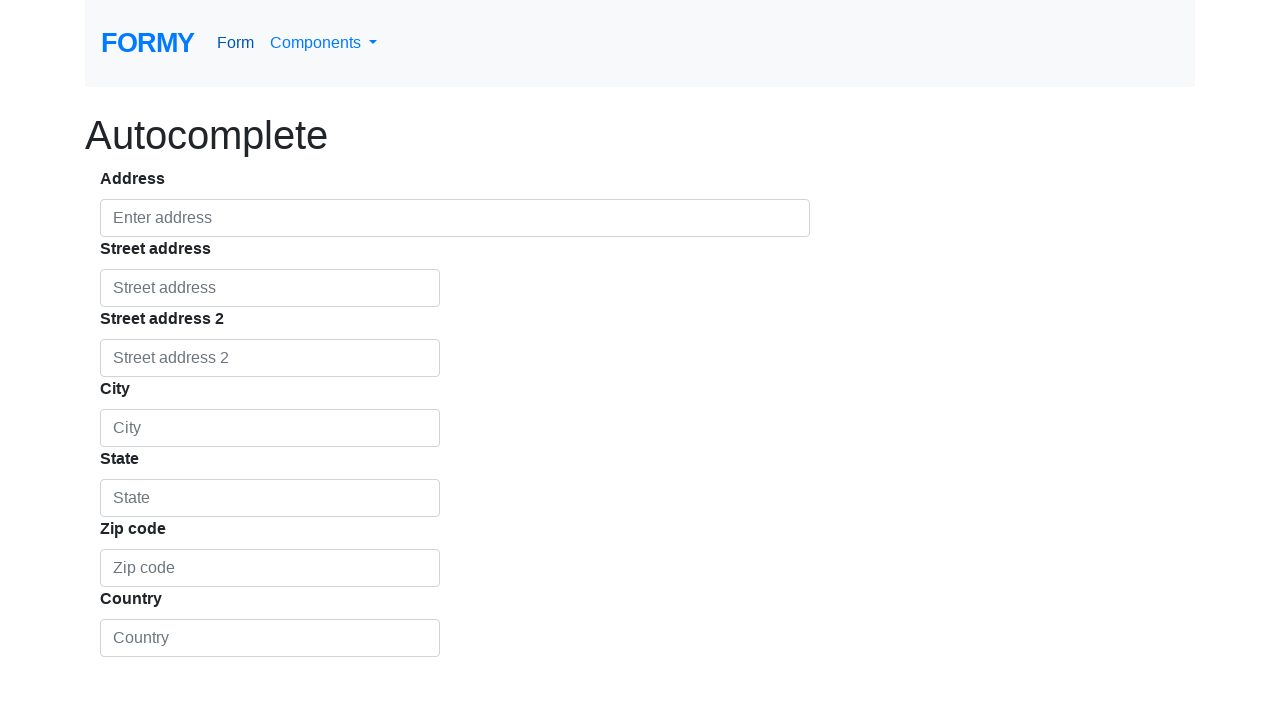

Waited for page to load after clicking menu item 1, expected URL: https://formy-project.herokuapp.com/autocomplete
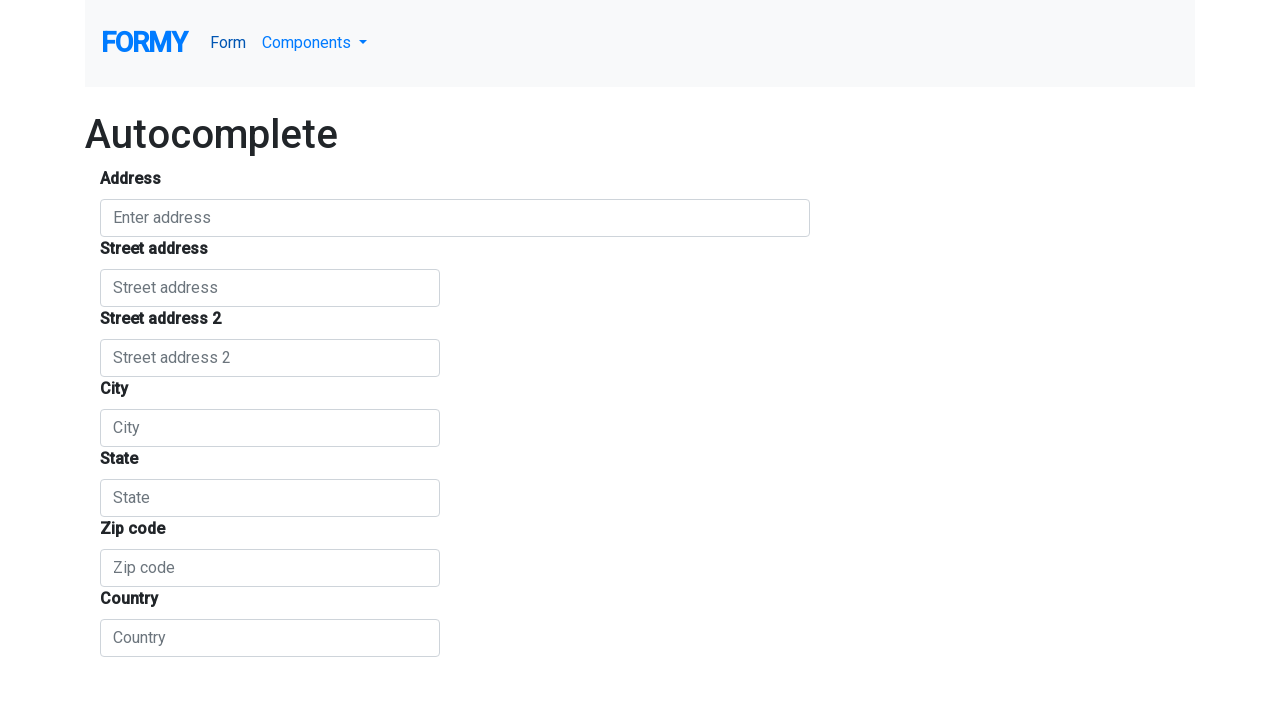

Navigated back to dropdown page to continue testing
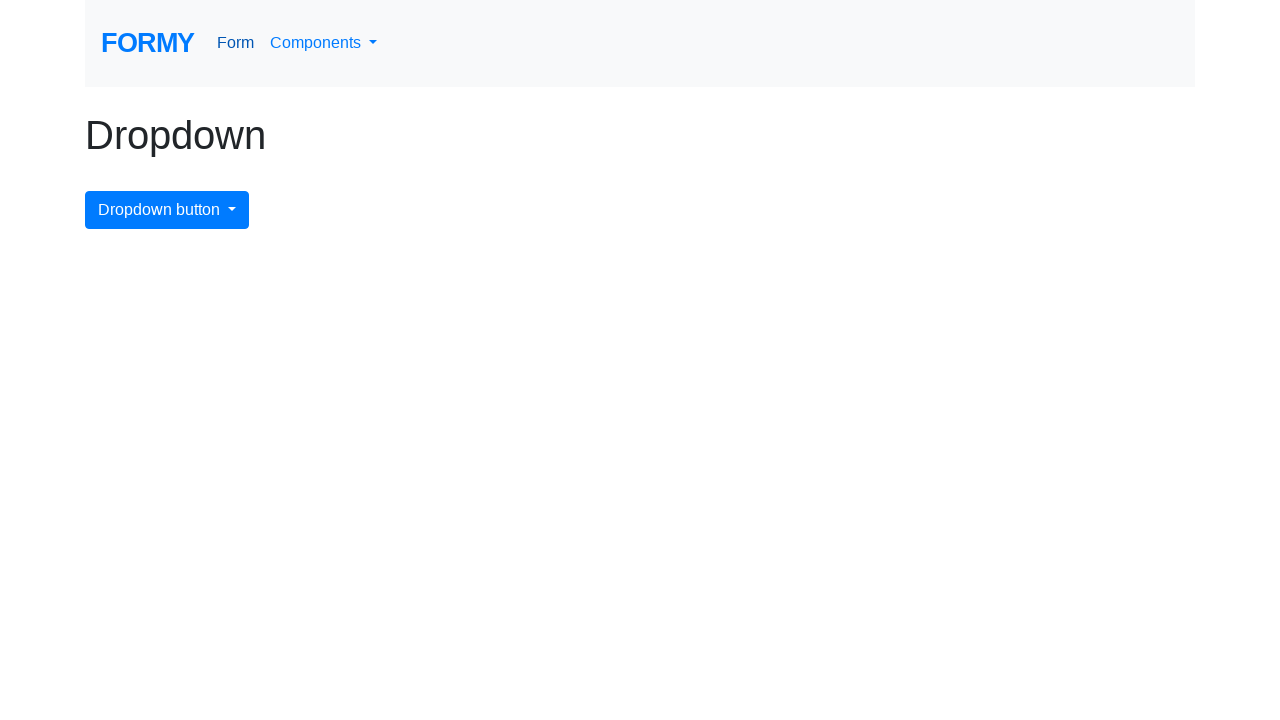

Clicked dropdown button to open menu for item 2 at (167, 210) on #dropdownMenuButton
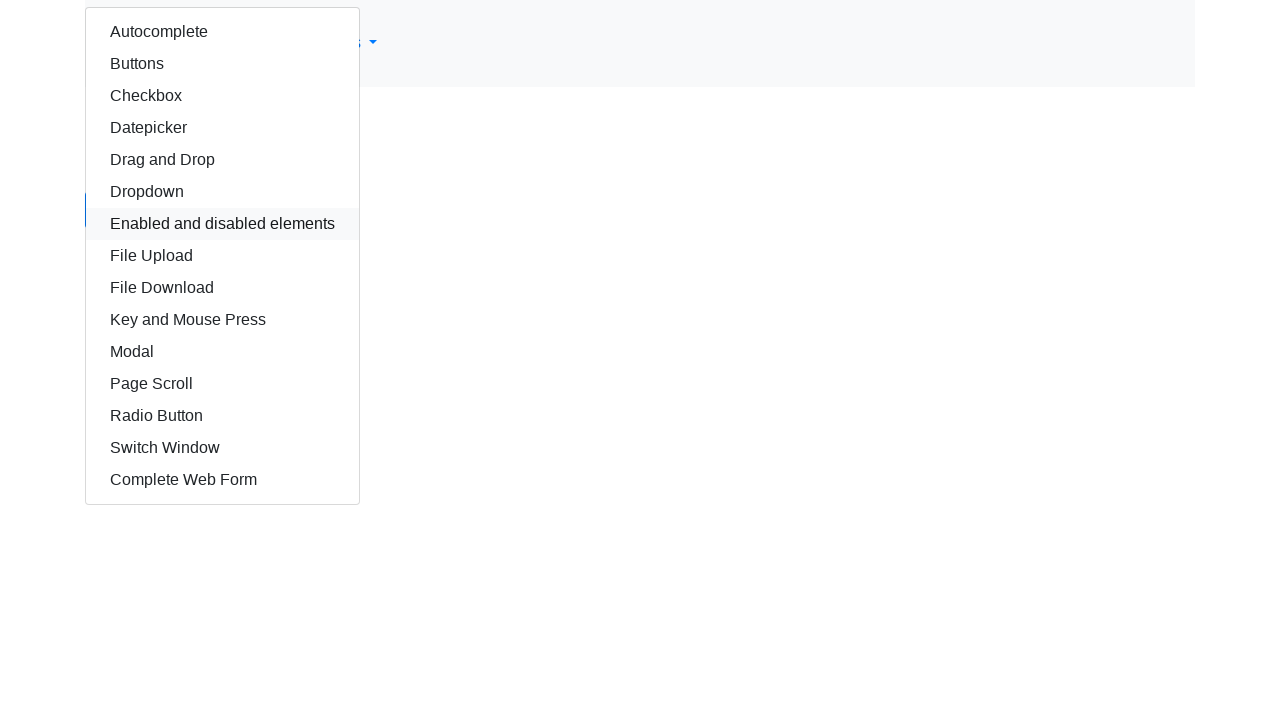

Clicked dropdown menu item 2 at (222, 64) on //button[@id="dropdownMenuButton"]/following-sibling::div/a[2]
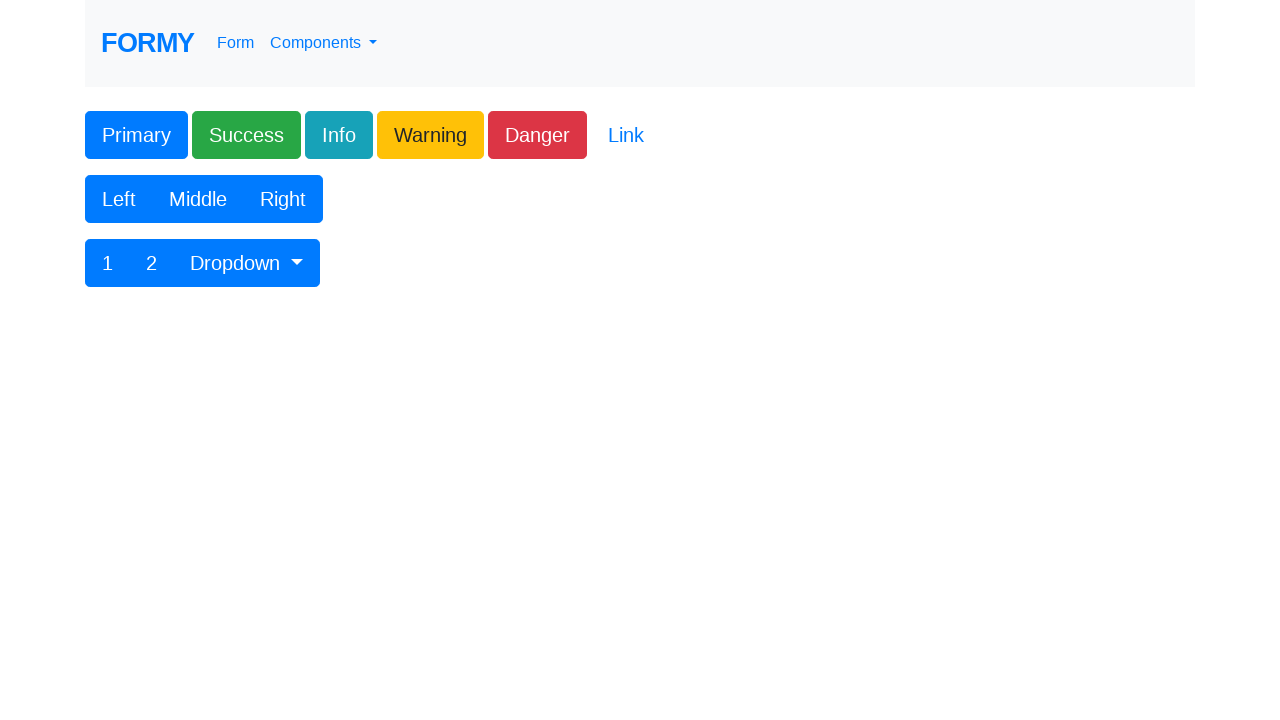

Waited for page to load after clicking menu item 2, expected URL: https://formy-project.herokuapp.com/buttons
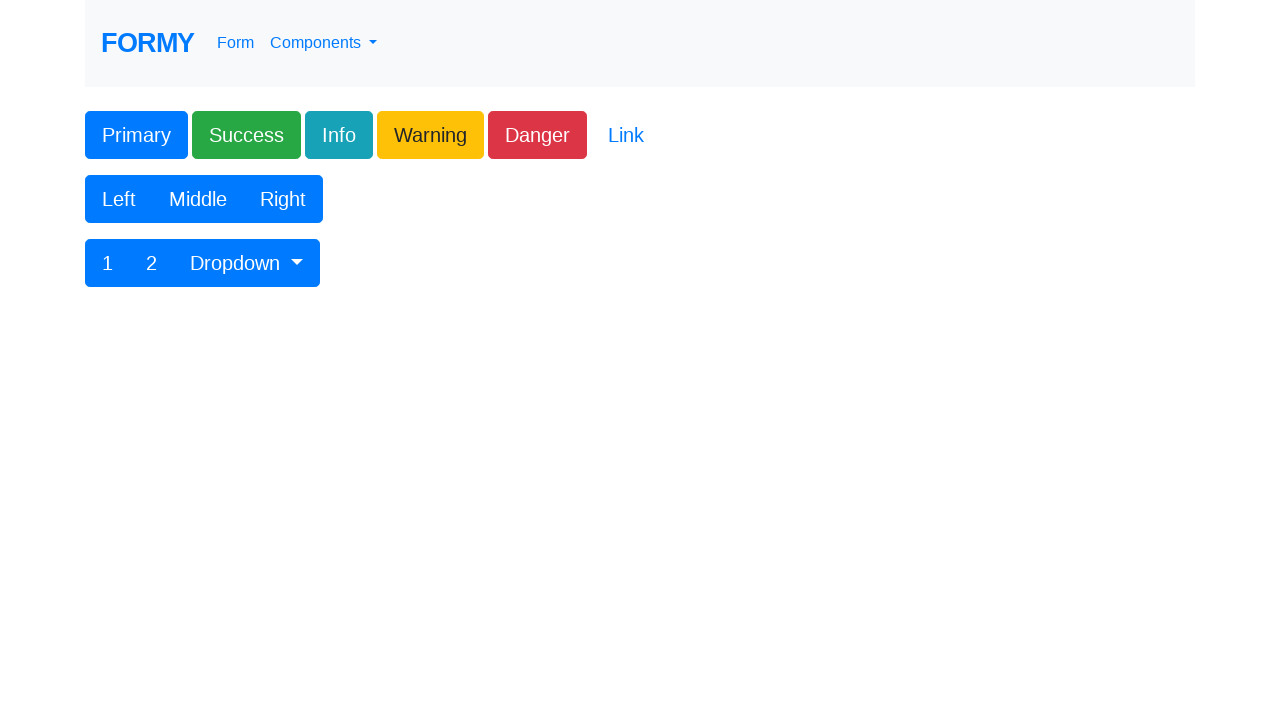

Navigated back to dropdown page to continue testing
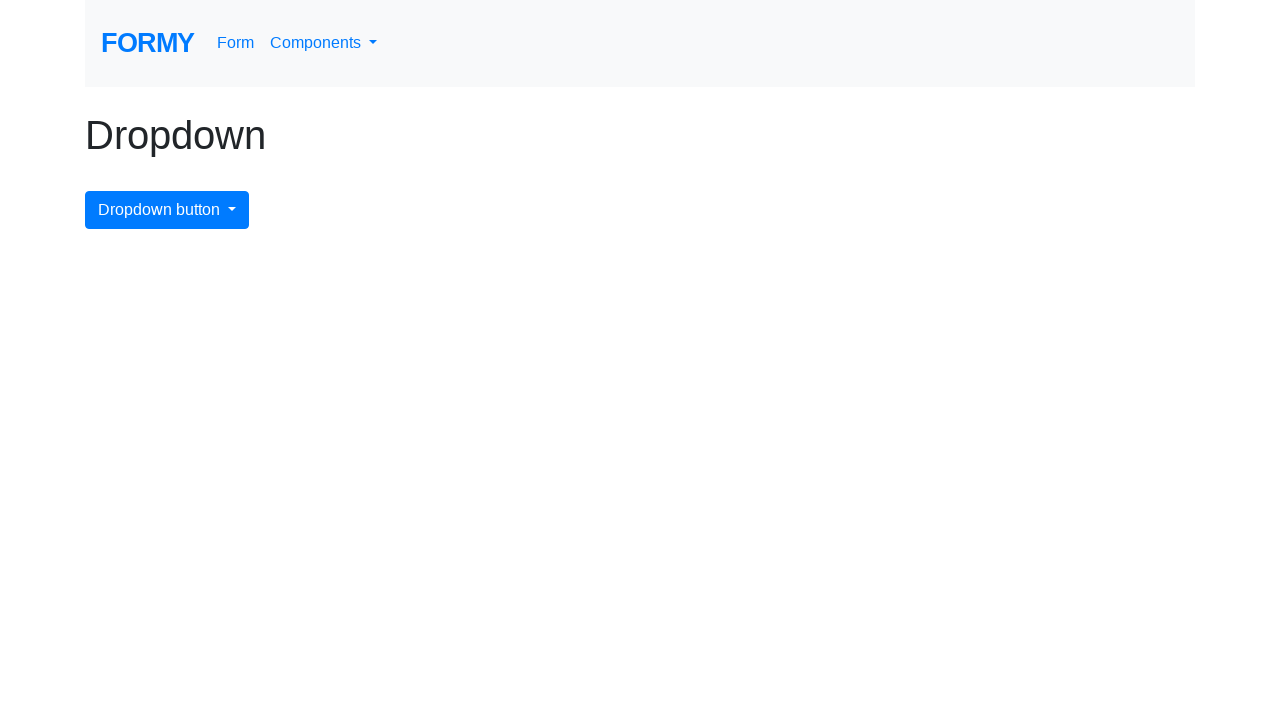

Clicked dropdown button to open menu for item 3 at (167, 210) on #dropdownMenuButton
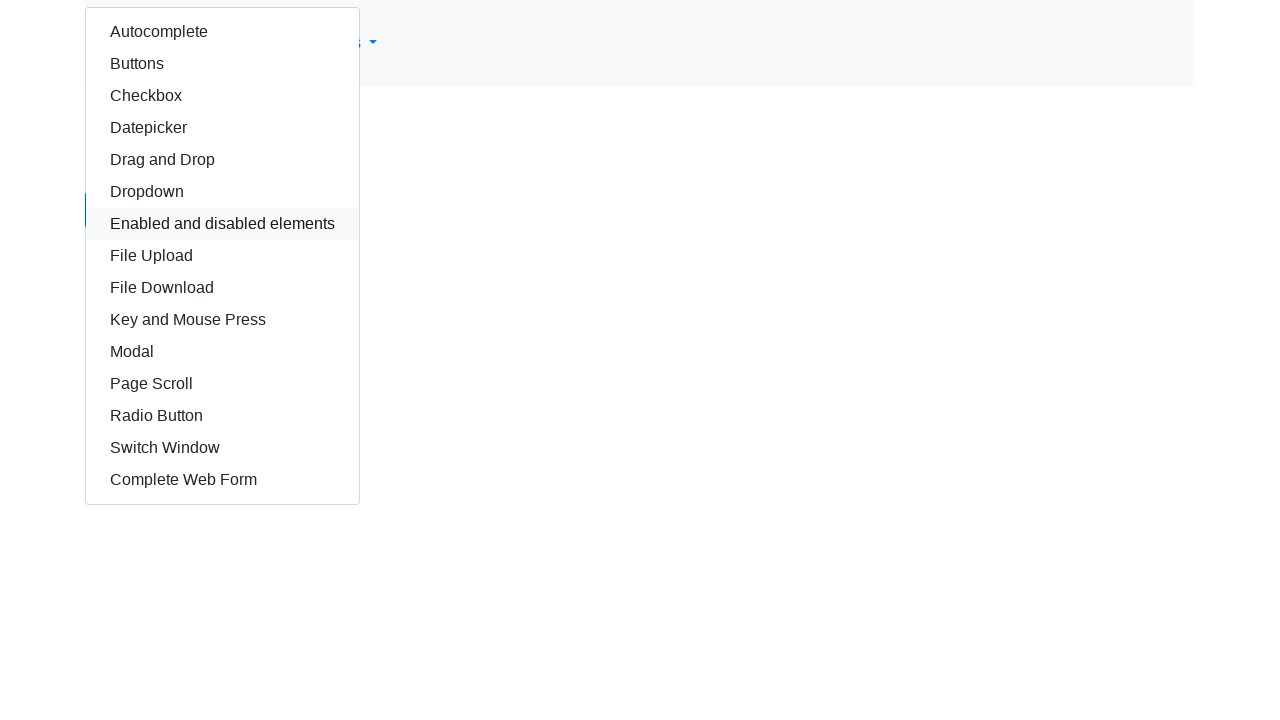

Clicked dropdown menu item 3 at (222, 96) on //button[@id="dropdownMenuButton"]/following-sibling::div/a[3]
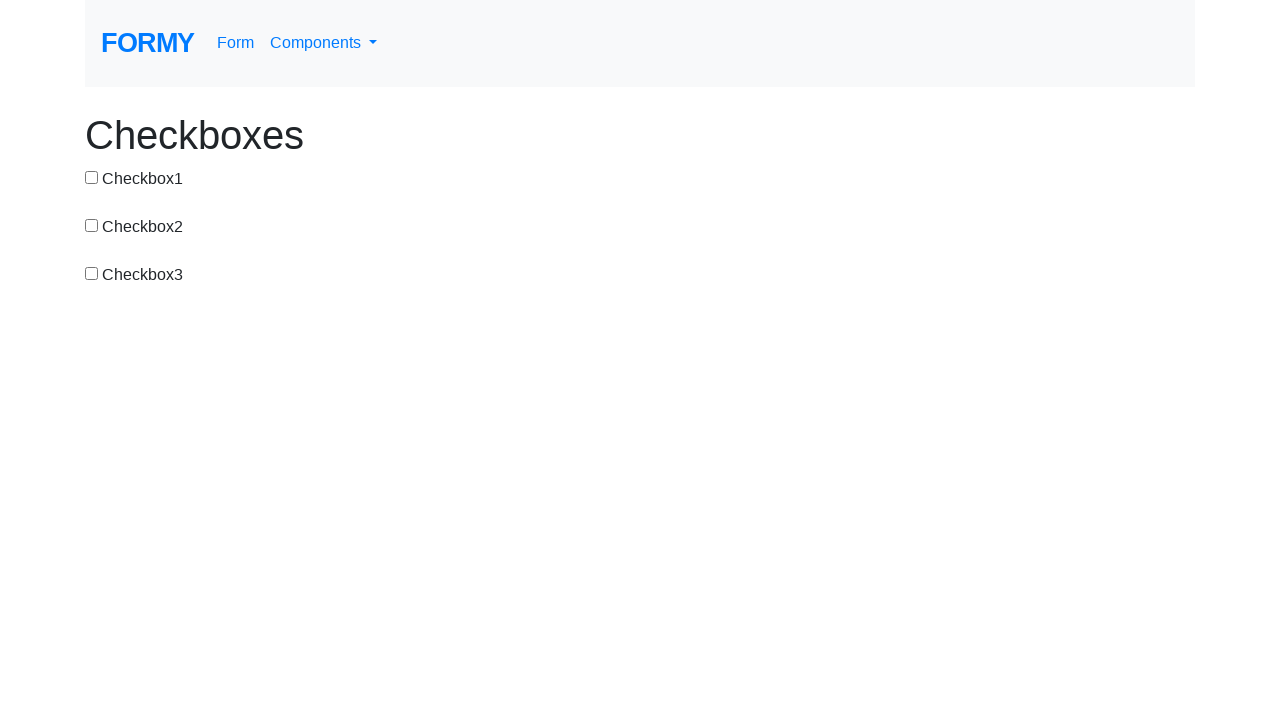

Waited for page to load after clicking menu item 3, expected URL: https://formy-project.herokuapp.com/checkbox
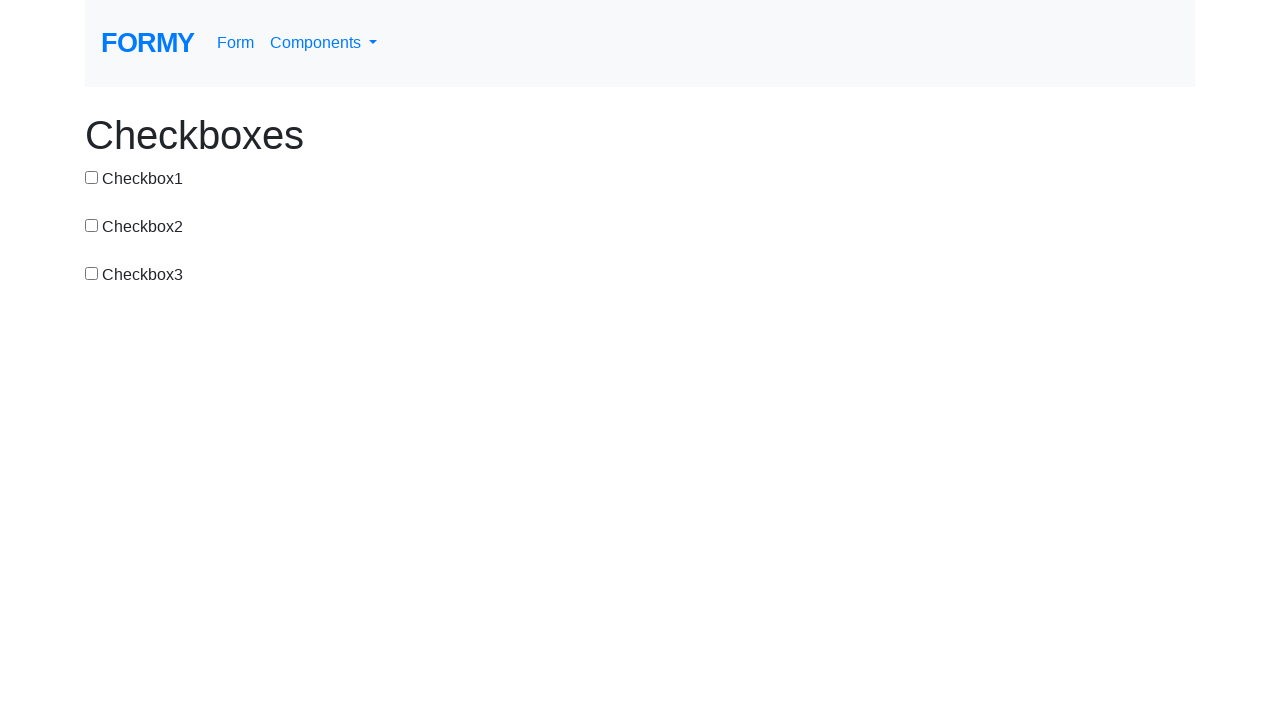

Navigated back to dropdown page to continue testing
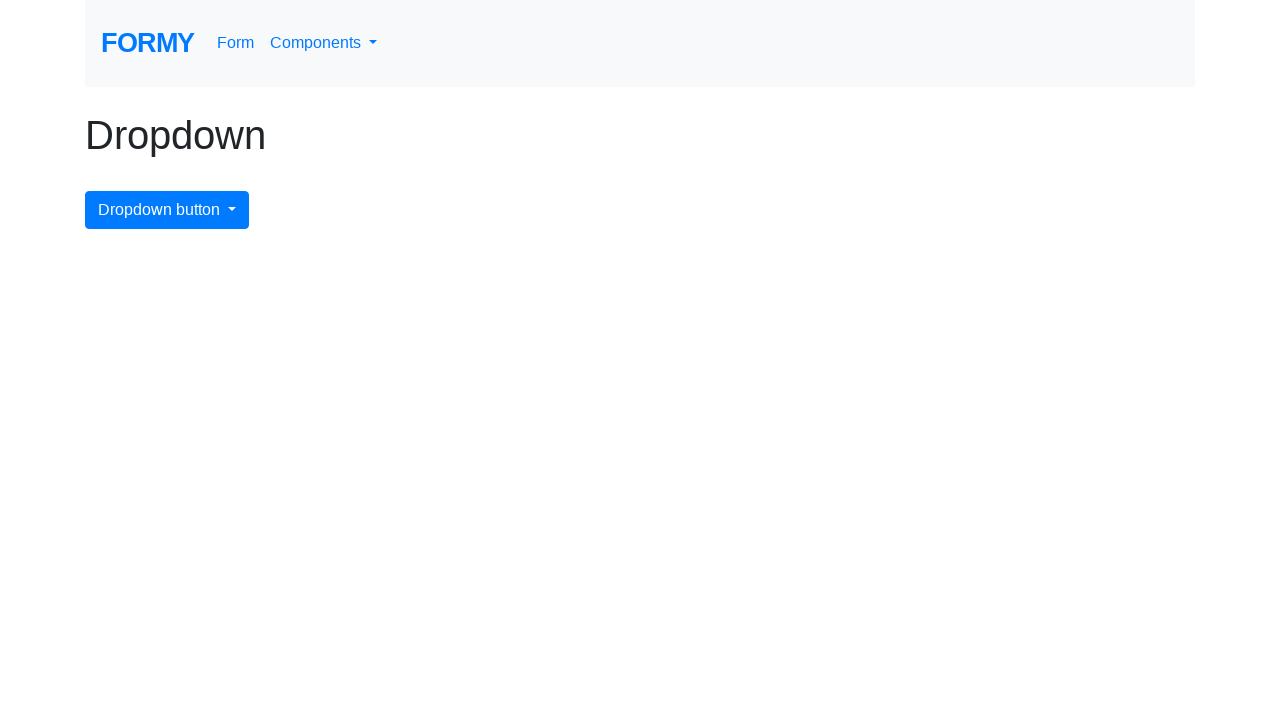

Clicked dropdown button to open menu for item 4 at (167, 210) on #dropdownMenuButton
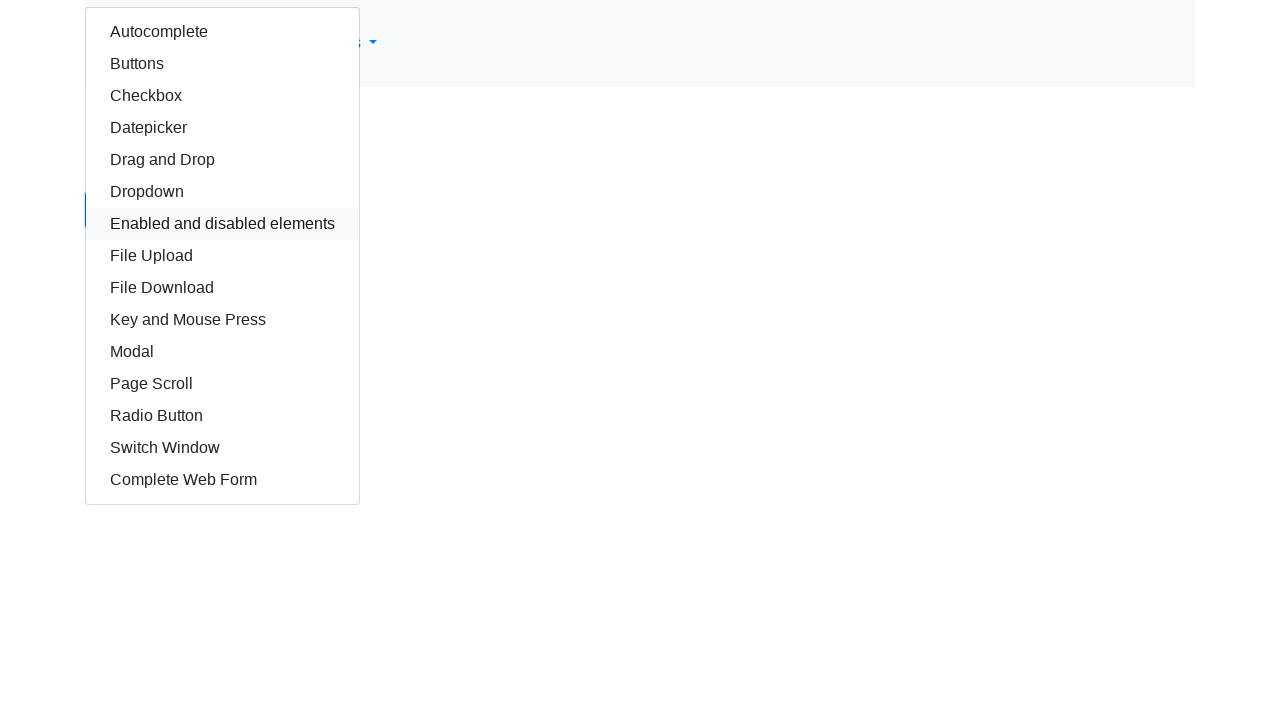

Clicked dropdown menu item 4 at (222, 128) on //button[@id="dropdownMenuButton"]/following-sibling::div/a[4]
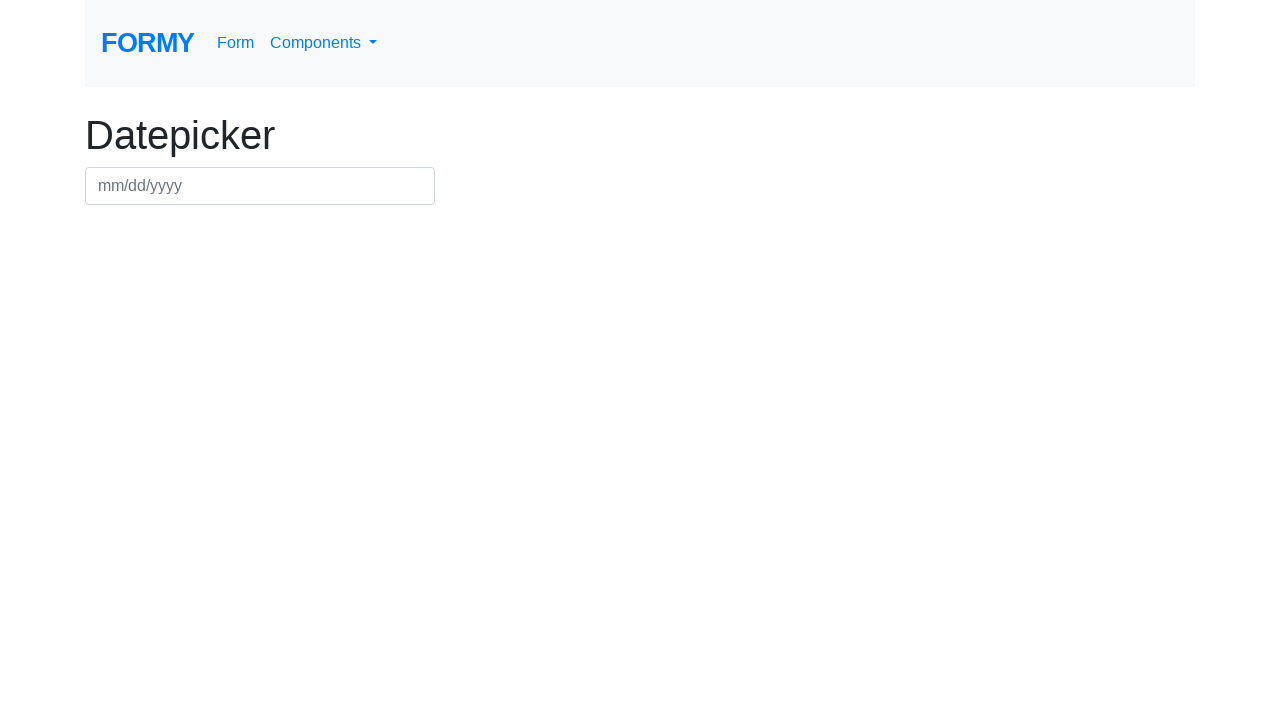

Waited for page to load after clicking menu item 4, expected URL: https://formy-project.herokuapp.com/datepicker
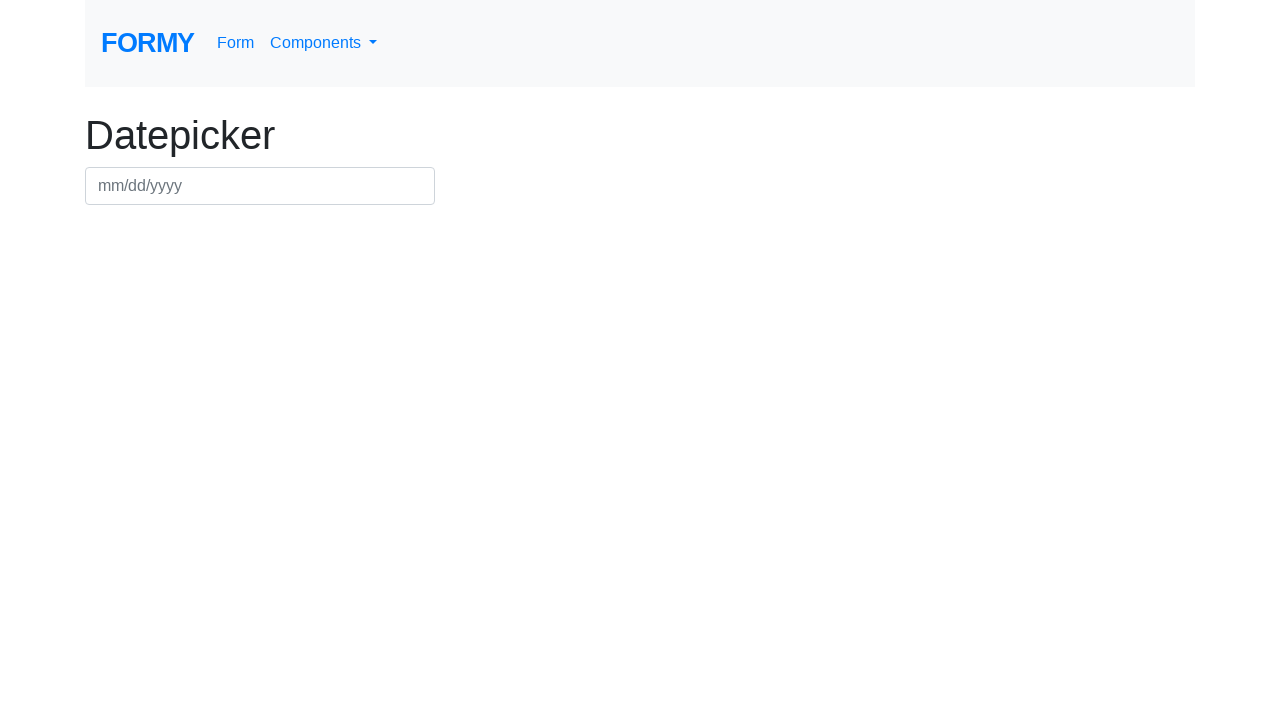

Navigated back to dropdown page to continue testing
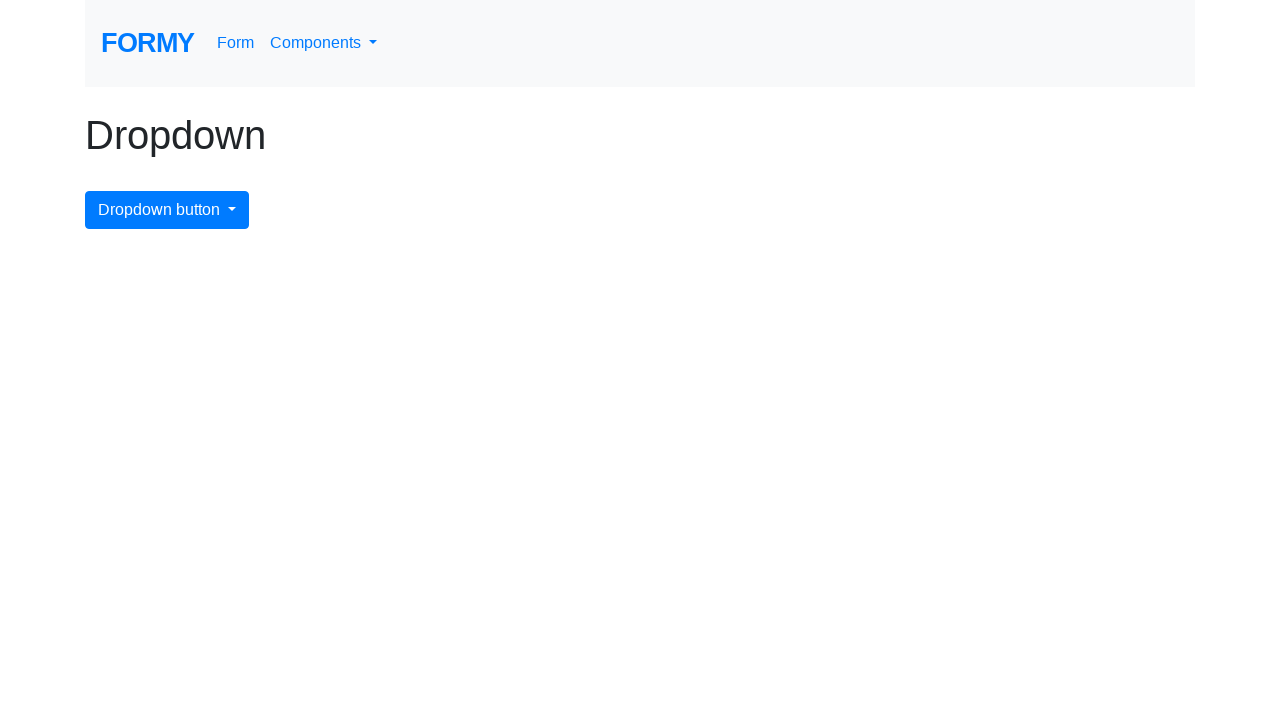

Clicked dropdown button to open menu for item 5 at (167, 210) on #dropdownMenuButton
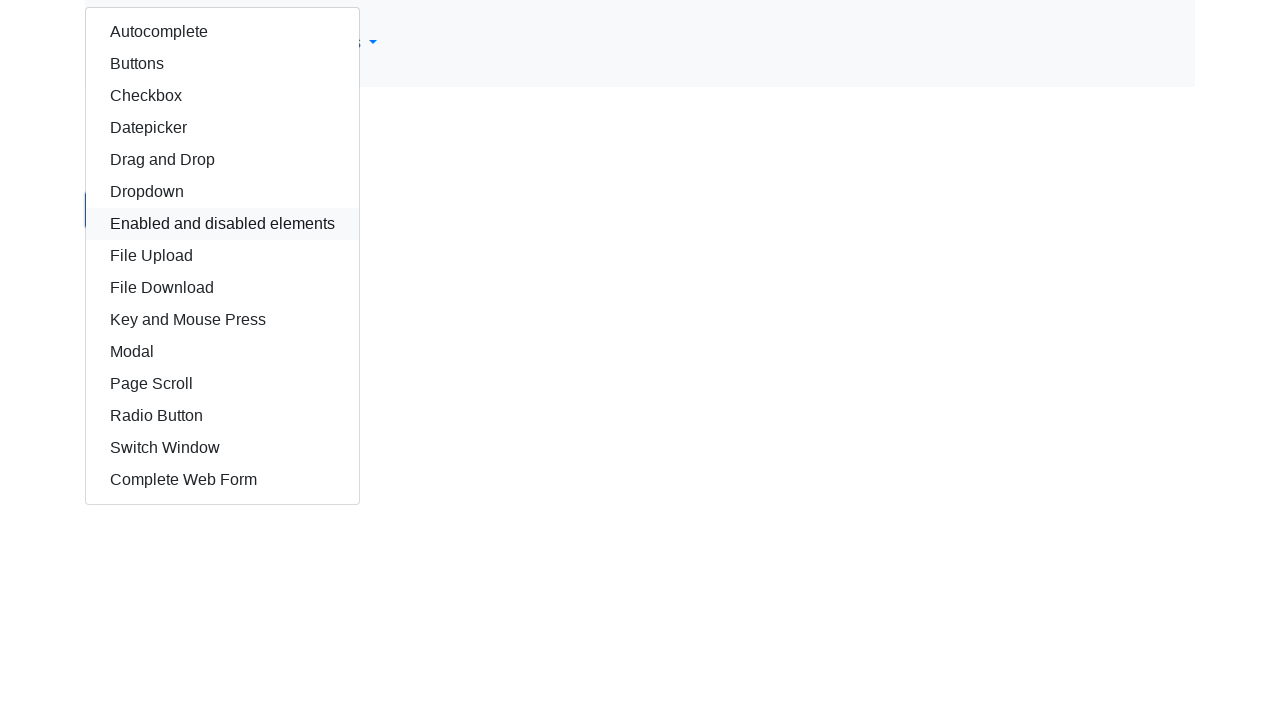

Clicked dropdown menu item 5 at (222, 160) on //button[@id="dropdownMenuButton"]/following-sibling::div/a[5]
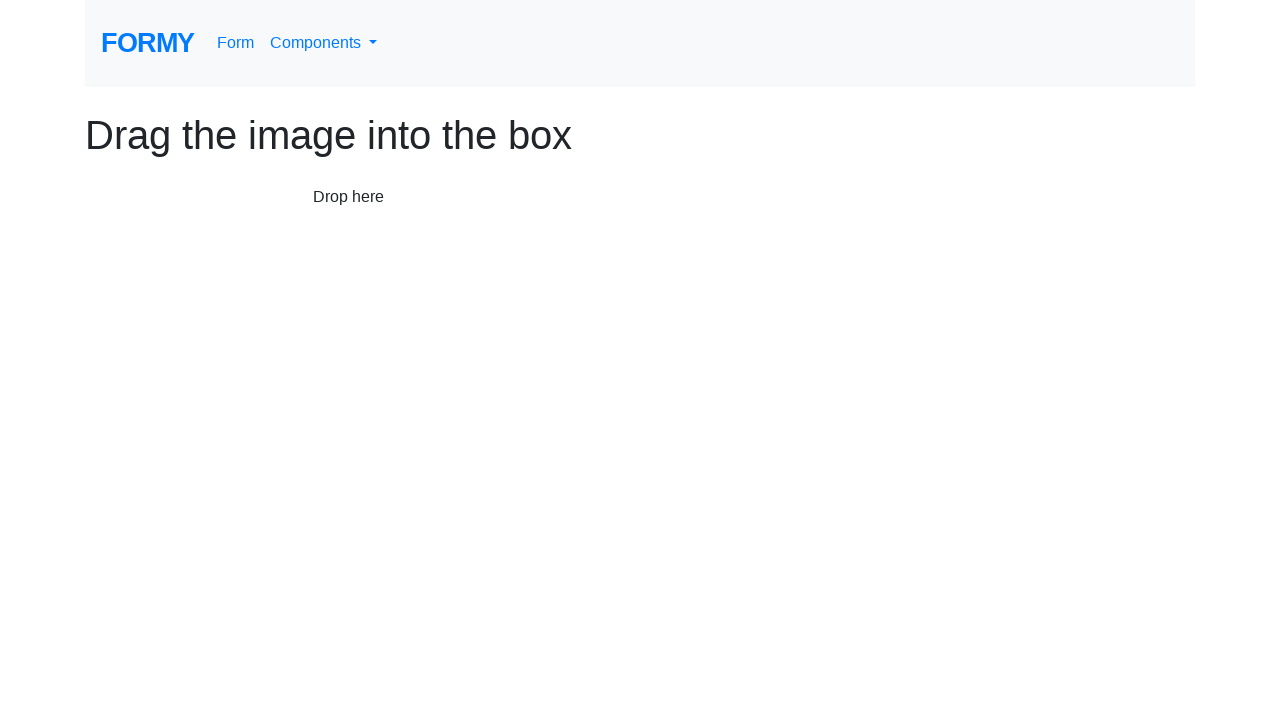

Waited for page to load after clicking menu item 5, expected URL: https://formy-project.herokuapp.com/dragdrop
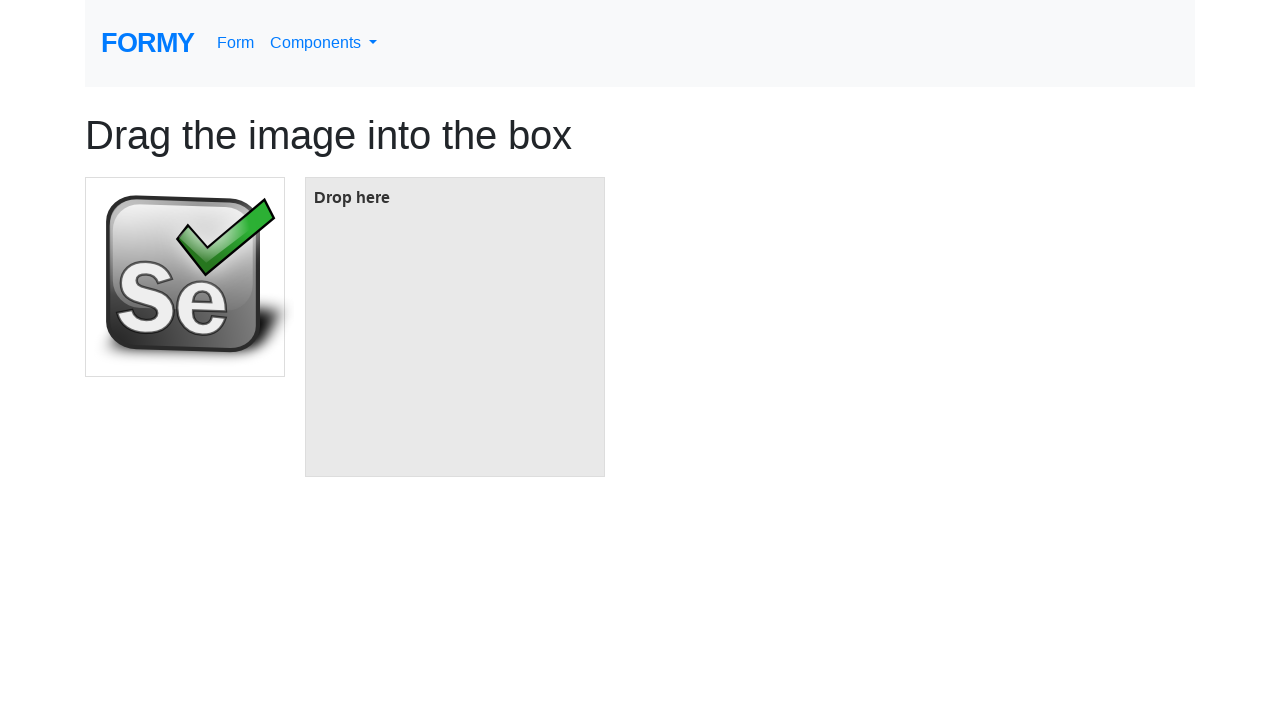

Navigated back to dropdown page to continue testing
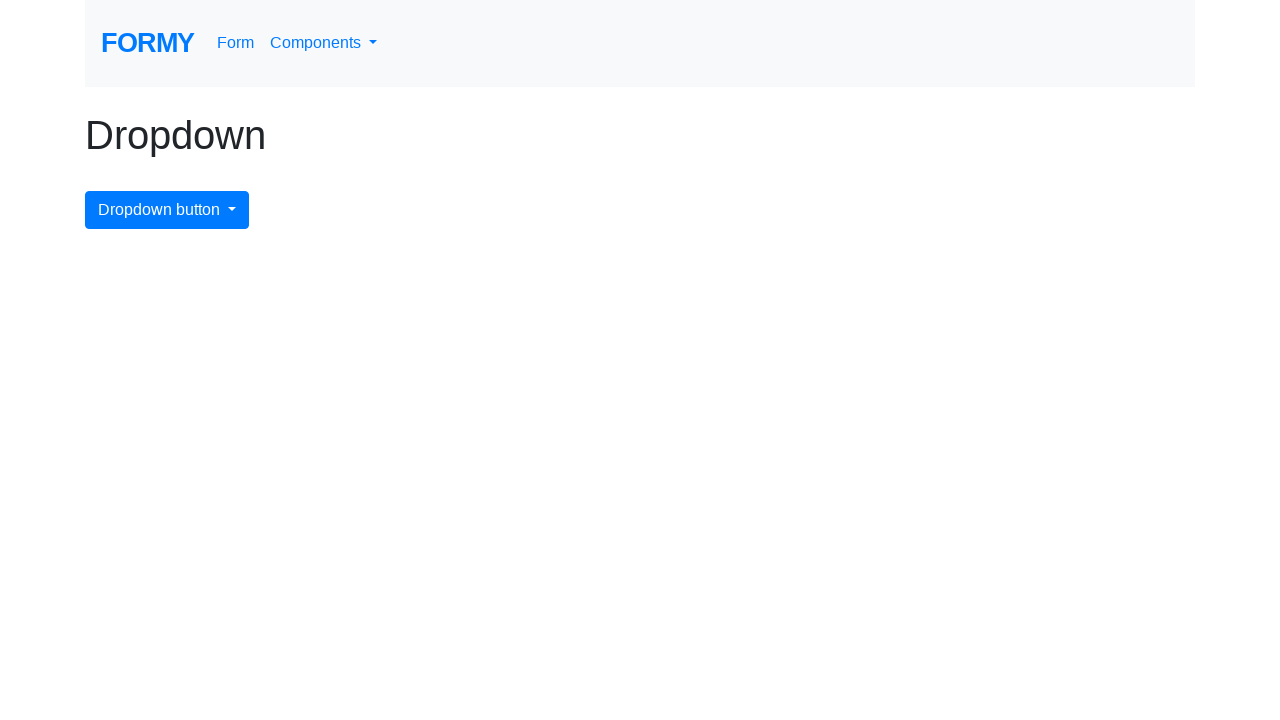

Clicked dropdown button to open menu for item 6 at (167, 210) on #dropdownMenuButton
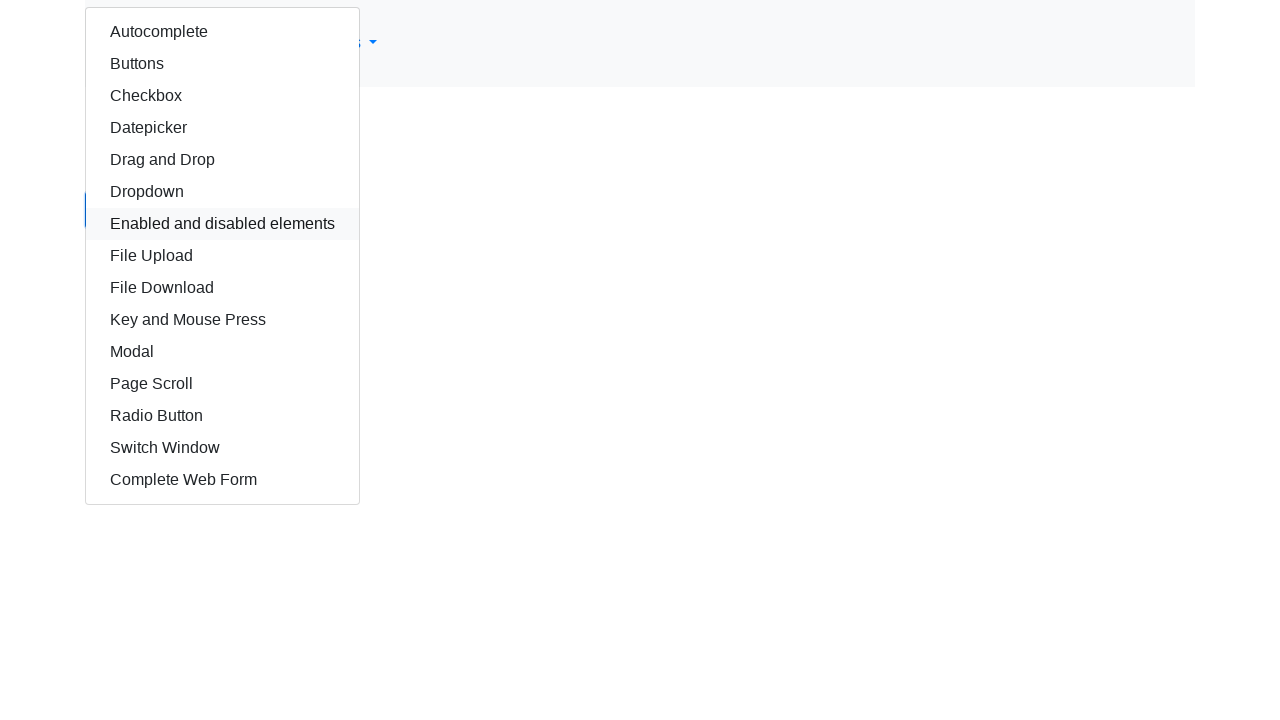

Clicked dropdown menu item 6 at (222, 192) on //button[@id="dropdownMenuButton"]/following-sibling::div/a[6]
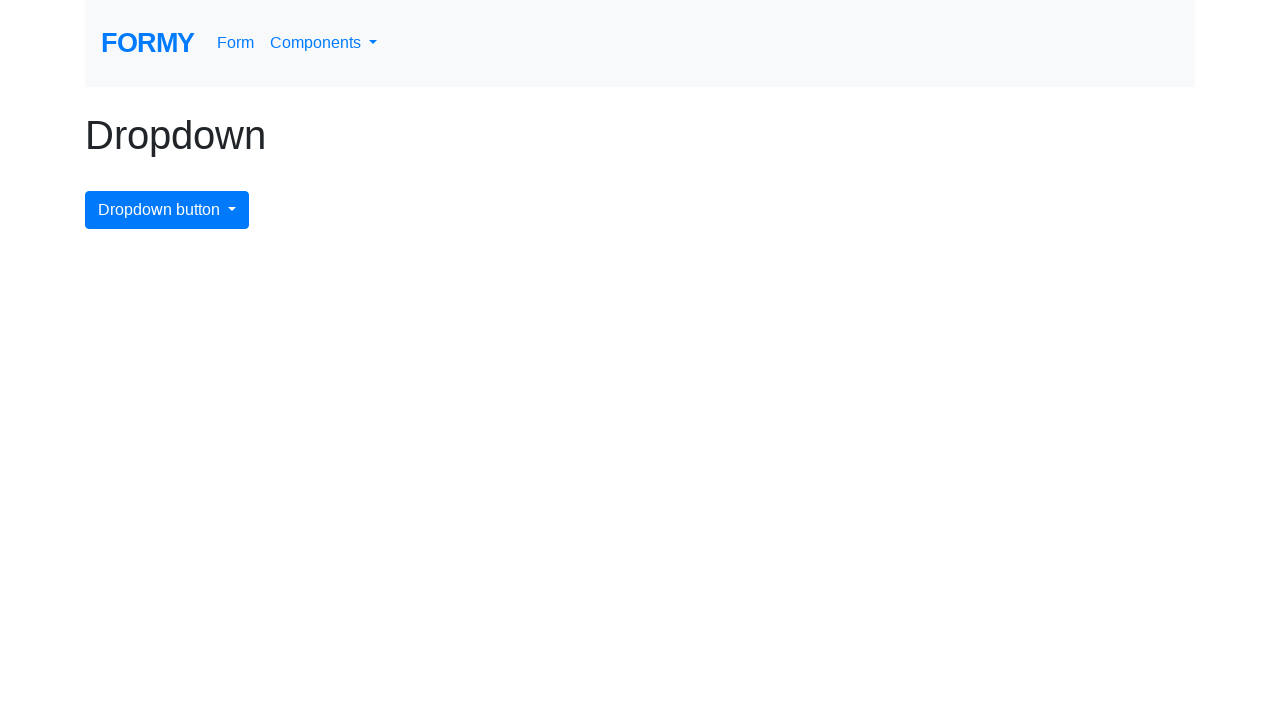

Waited for page to load after clicking menu item 6, expected URL: https://formy-project.herokuapp.com/dropdown
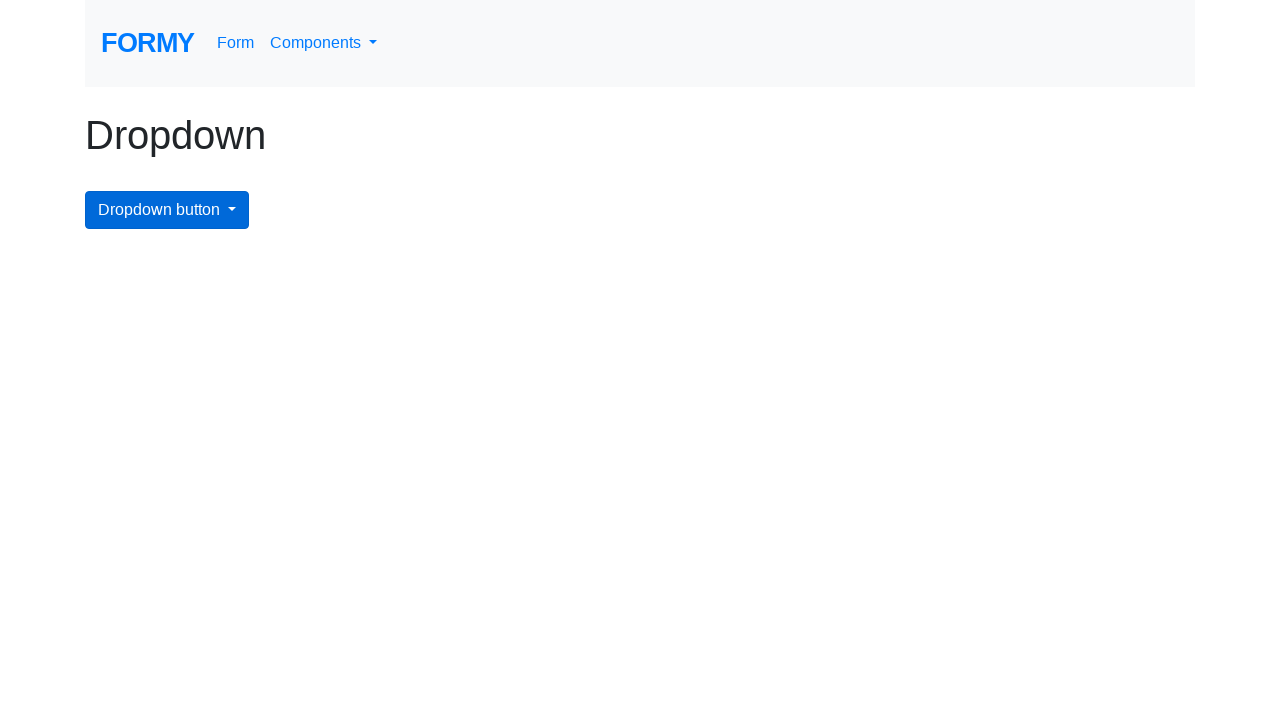

Navigated back to dropdown page to continue testing
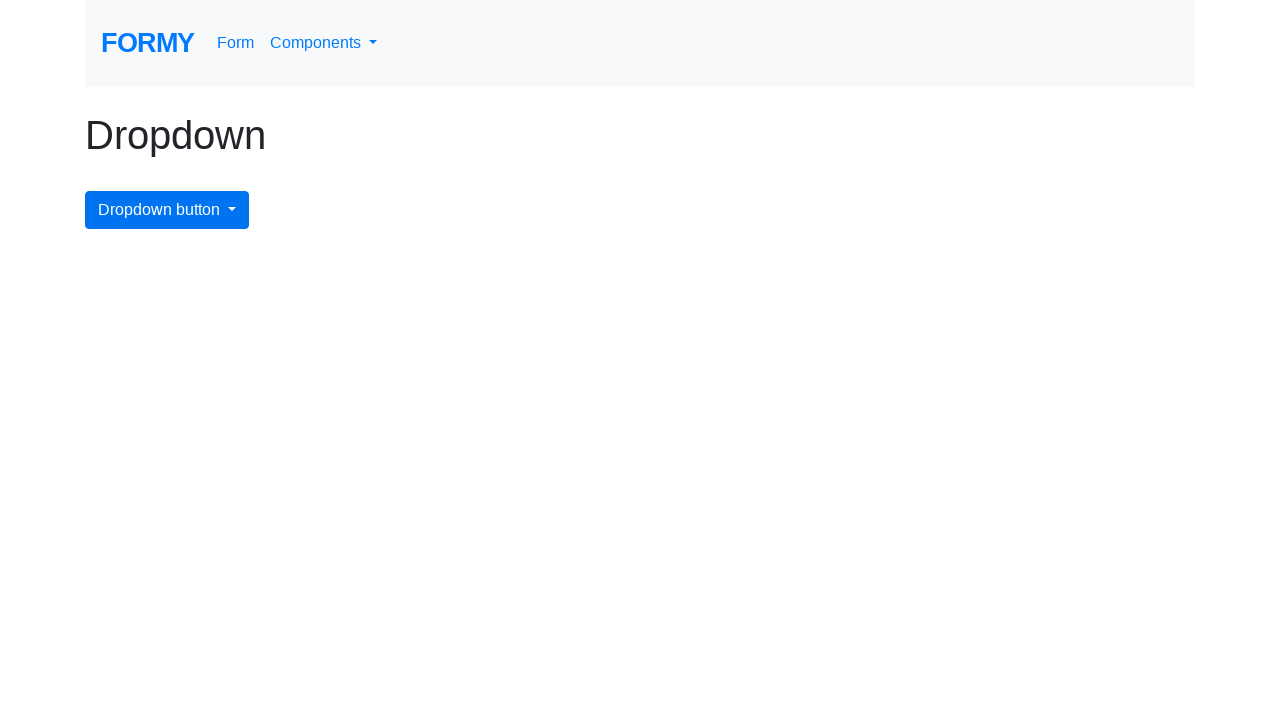

Clicked dropdown button to open menu for item 7 at (167, 210) on #dropdownMenuButton
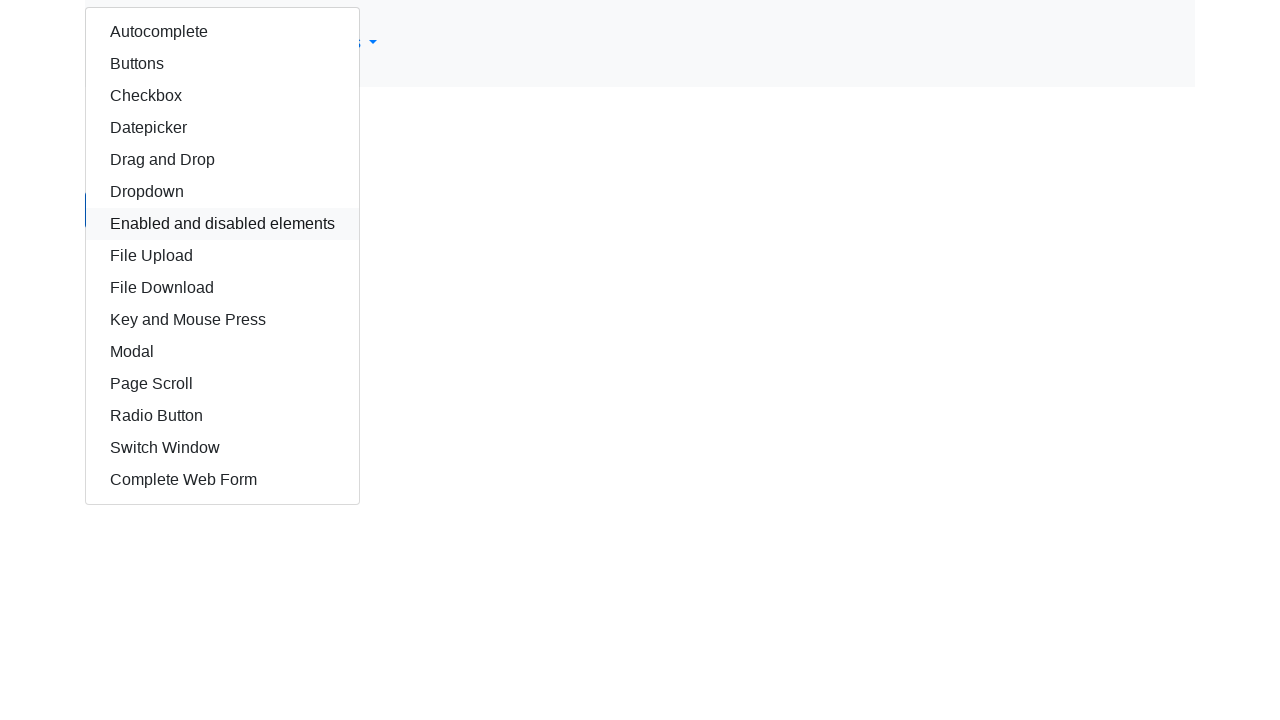

Clicked dropdown menu item 7 at (222, 224) on //button[@id="dropdownMenuButton"]/following-sibling::div/a[7]
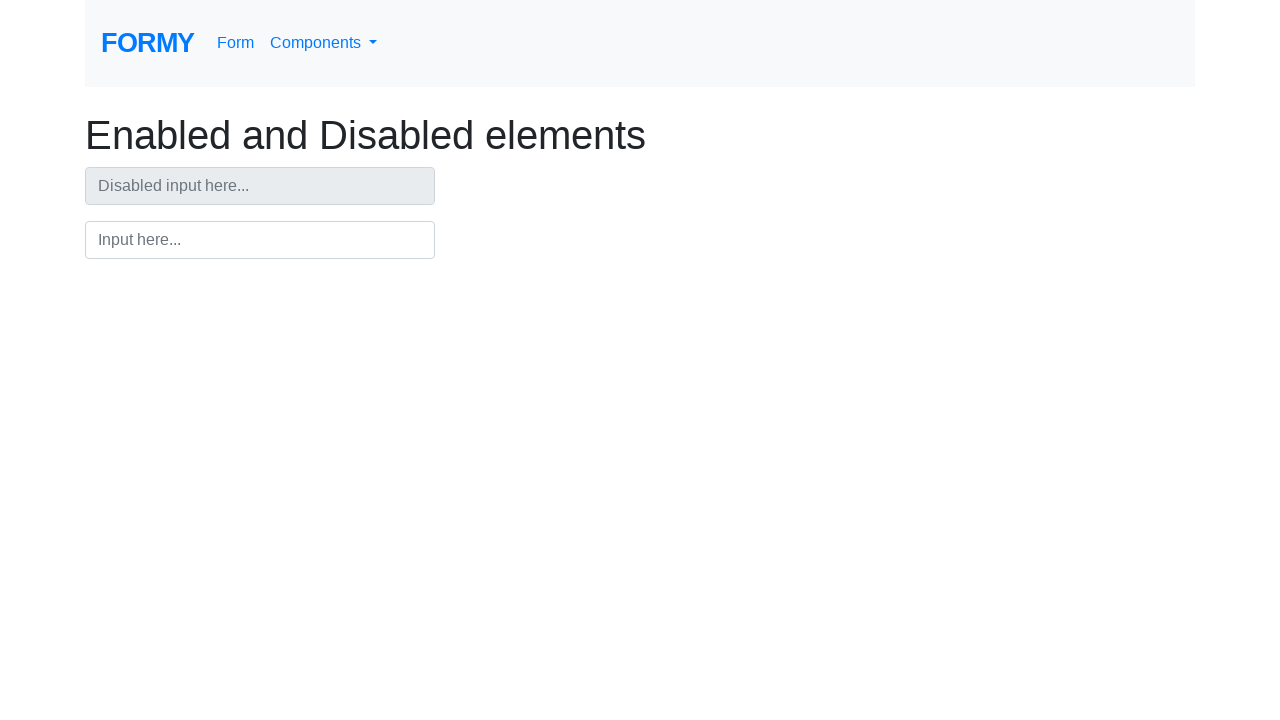

Waited for page to load after clicking menu item 7, expected URL: https://formy-project.herokuapp.com/enabled
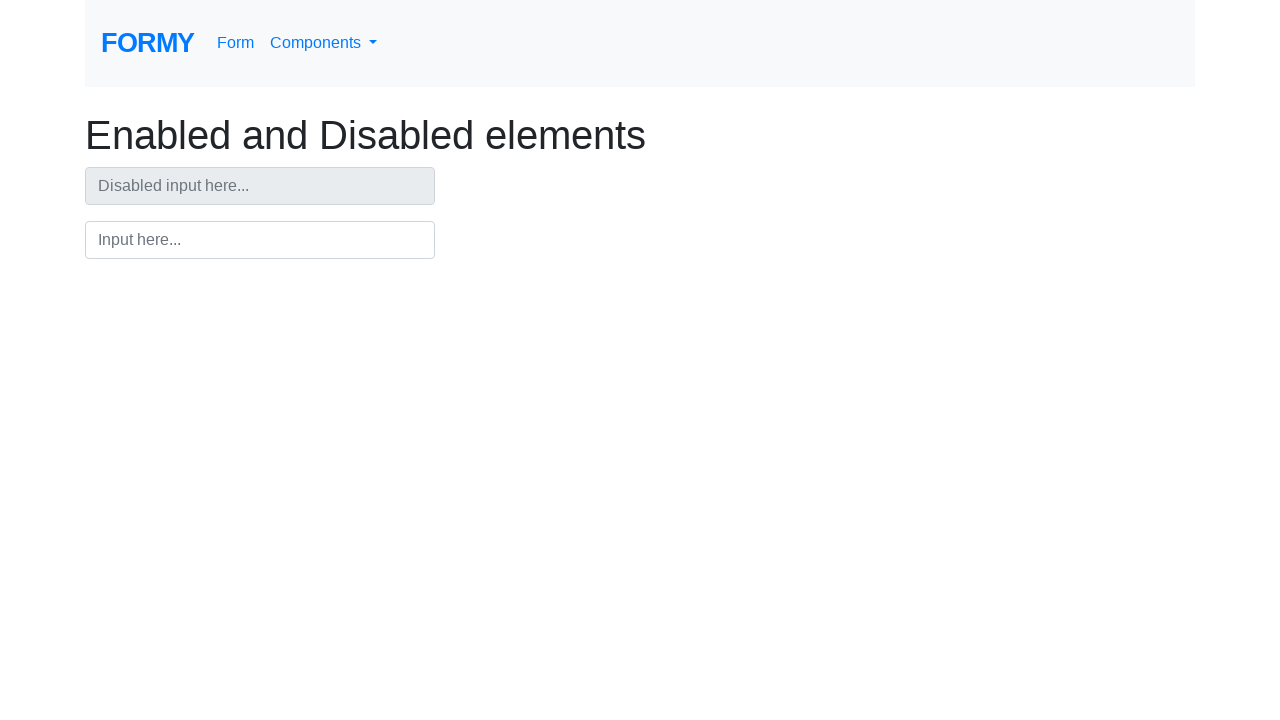

Navigated back to dropdown page to continue testing
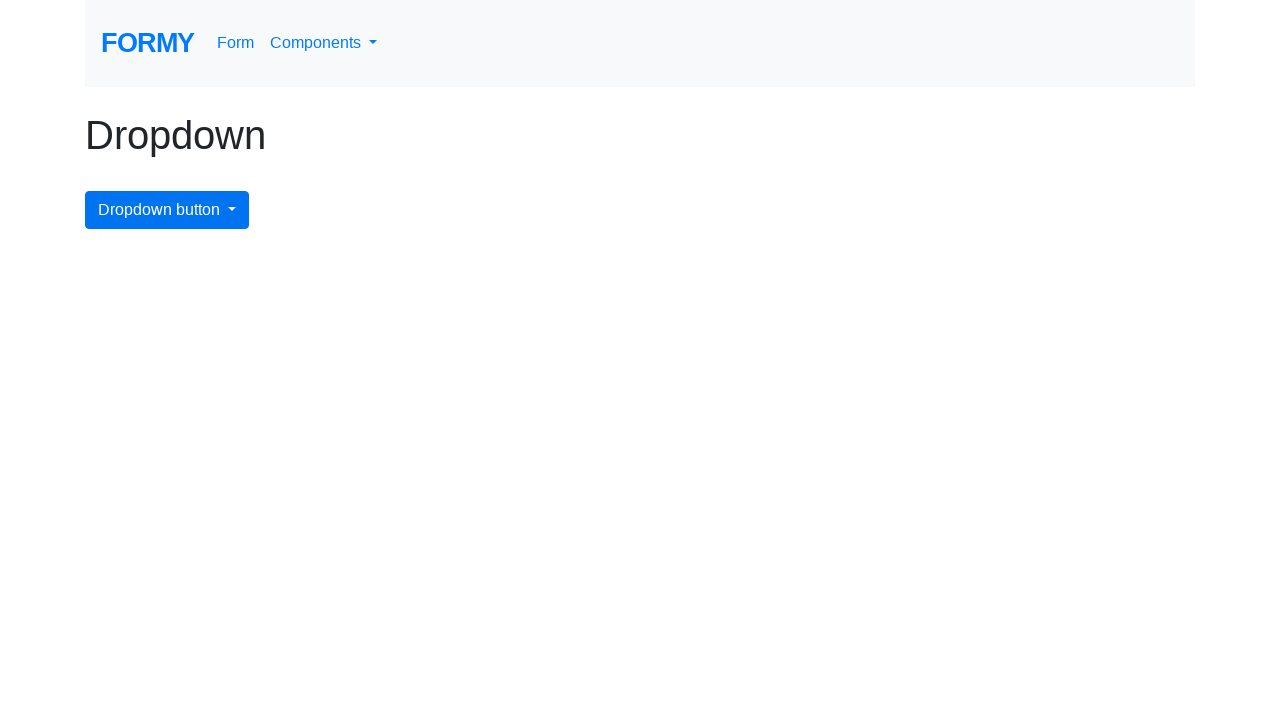

Clicked dropdown button to open menu for item 8 at (167, 210) on #dropdownMenuButton
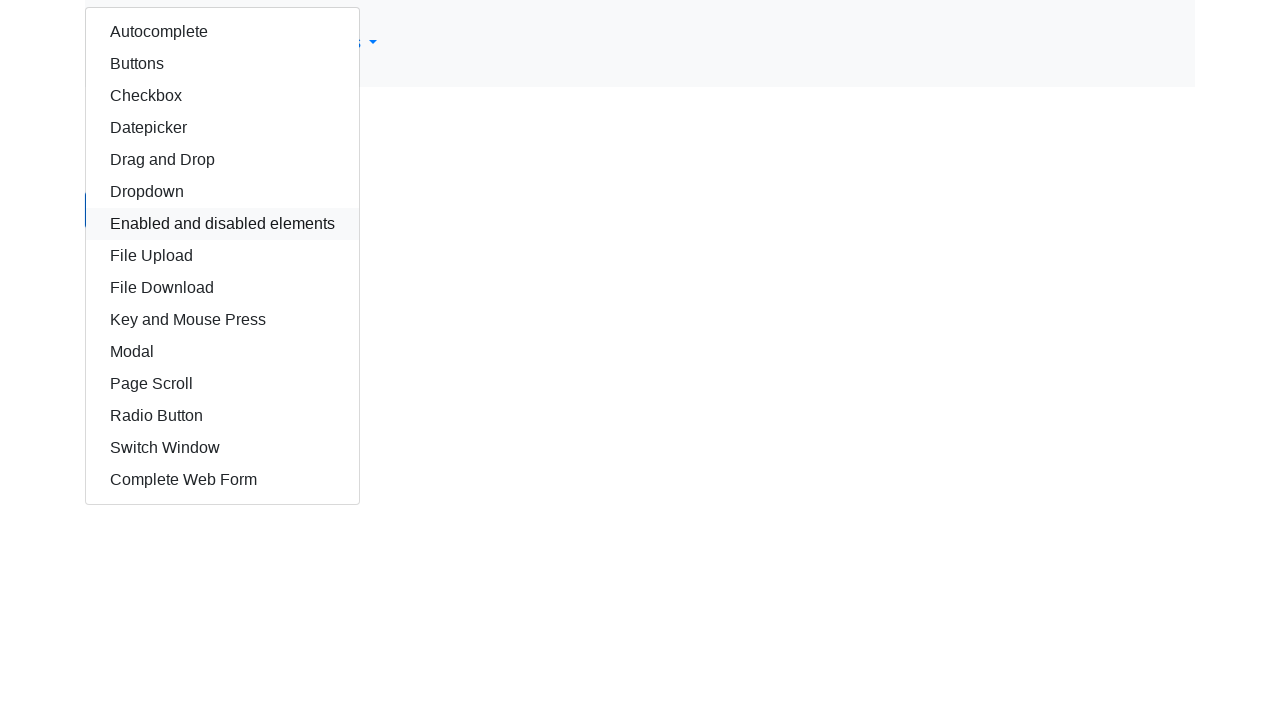

Clicked dropdown menu item 8 at (222, 256) on //button[@id="dropdownMenuButton"]/following-sibling::div/a[8]
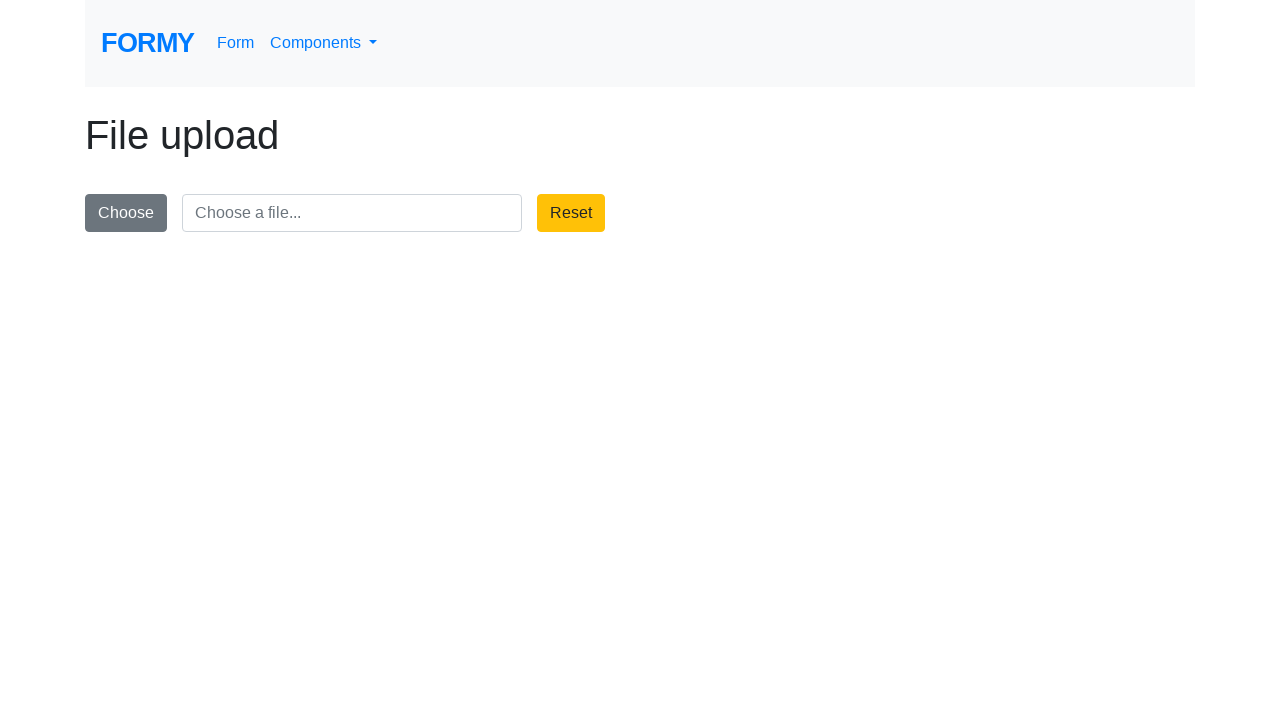

Waited for page to load after clicking menu item 8, expected URL: https://formy-project.herokuapp.com/fileupload
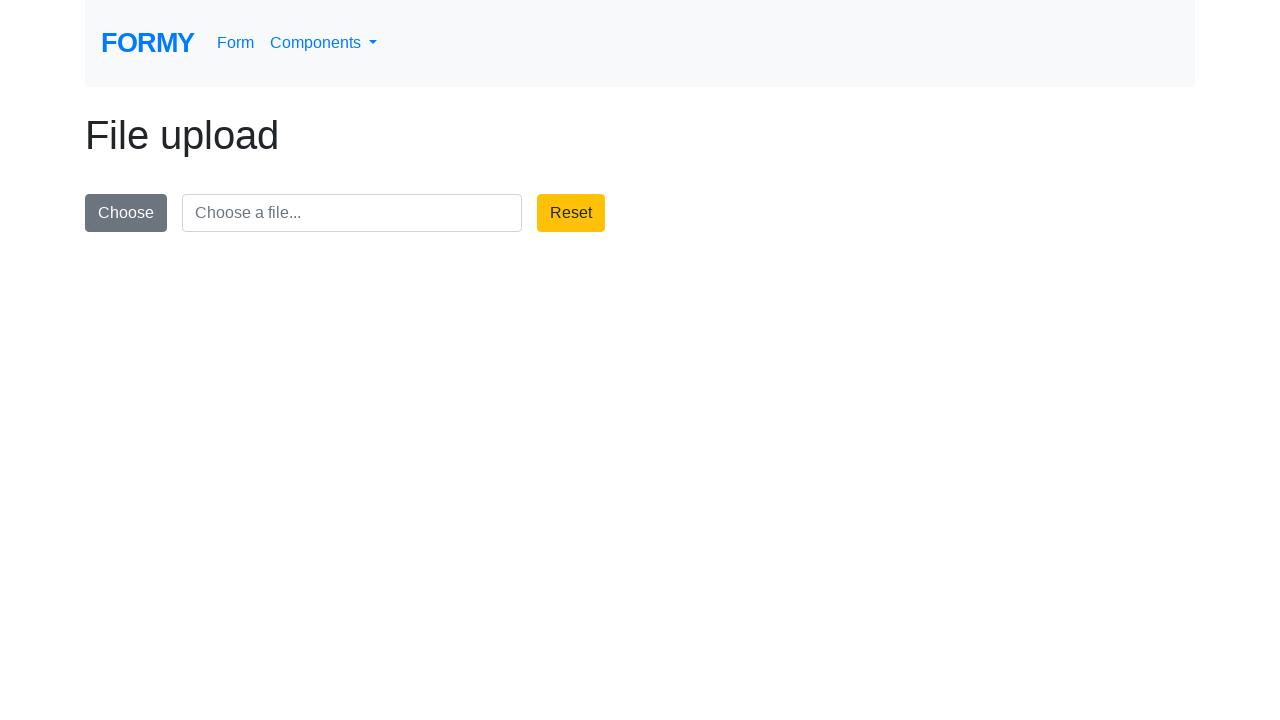

Navigated back to dropdown page to continue testing
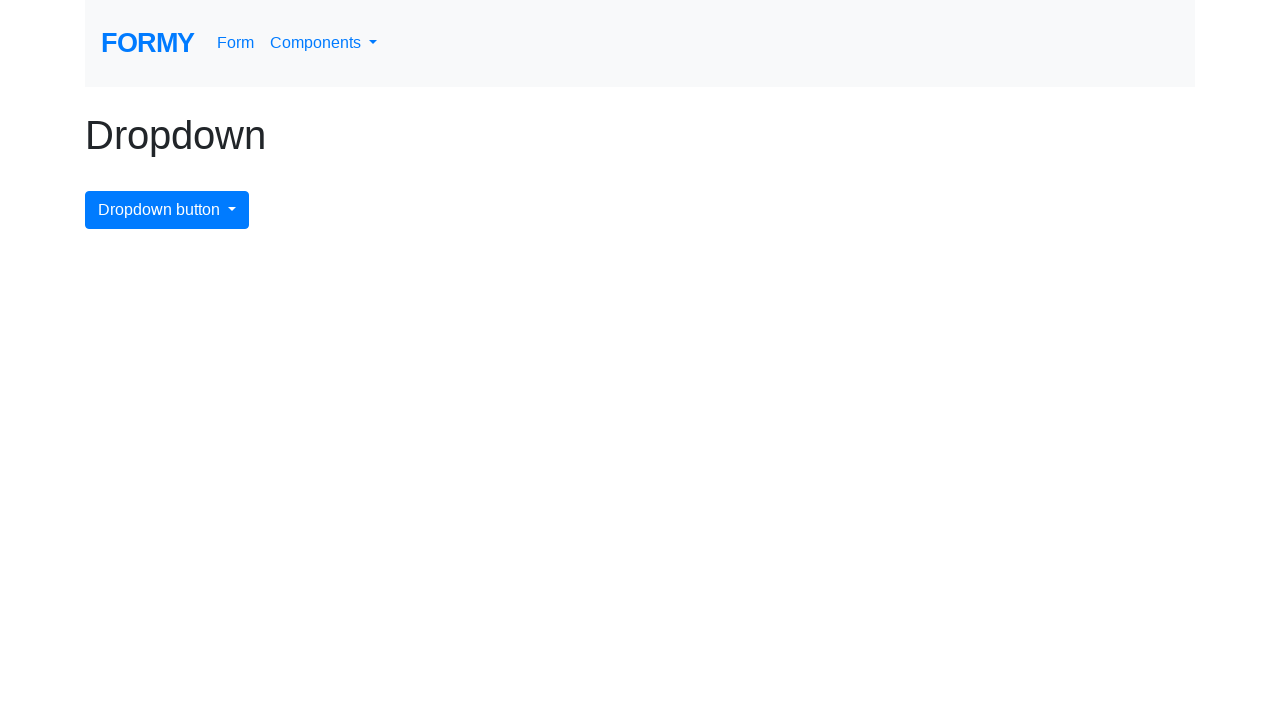

Clicked dropdown button to open menu for item 9 at (167, 210) on #dropdownMenuButton
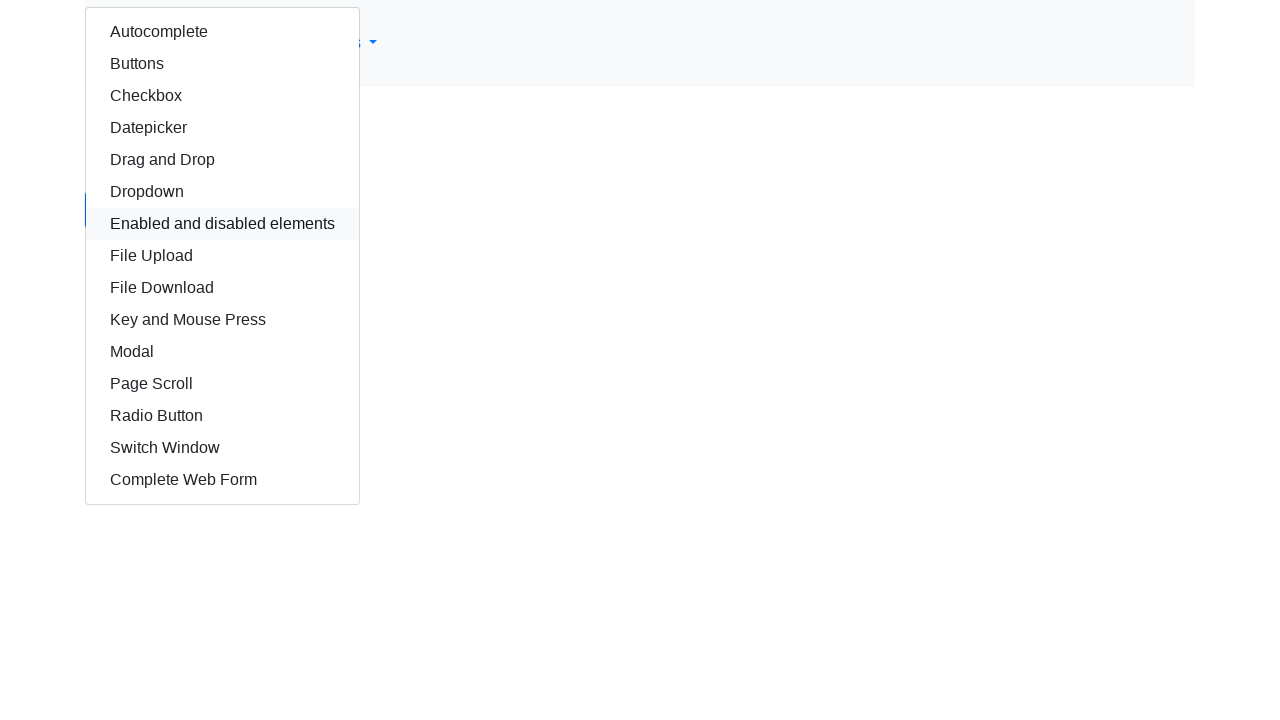

Clicked dropdown menu item 9 at (222, 288) on //button[@id="dropdownMenuButton"]/following-sibling::div/a[9]
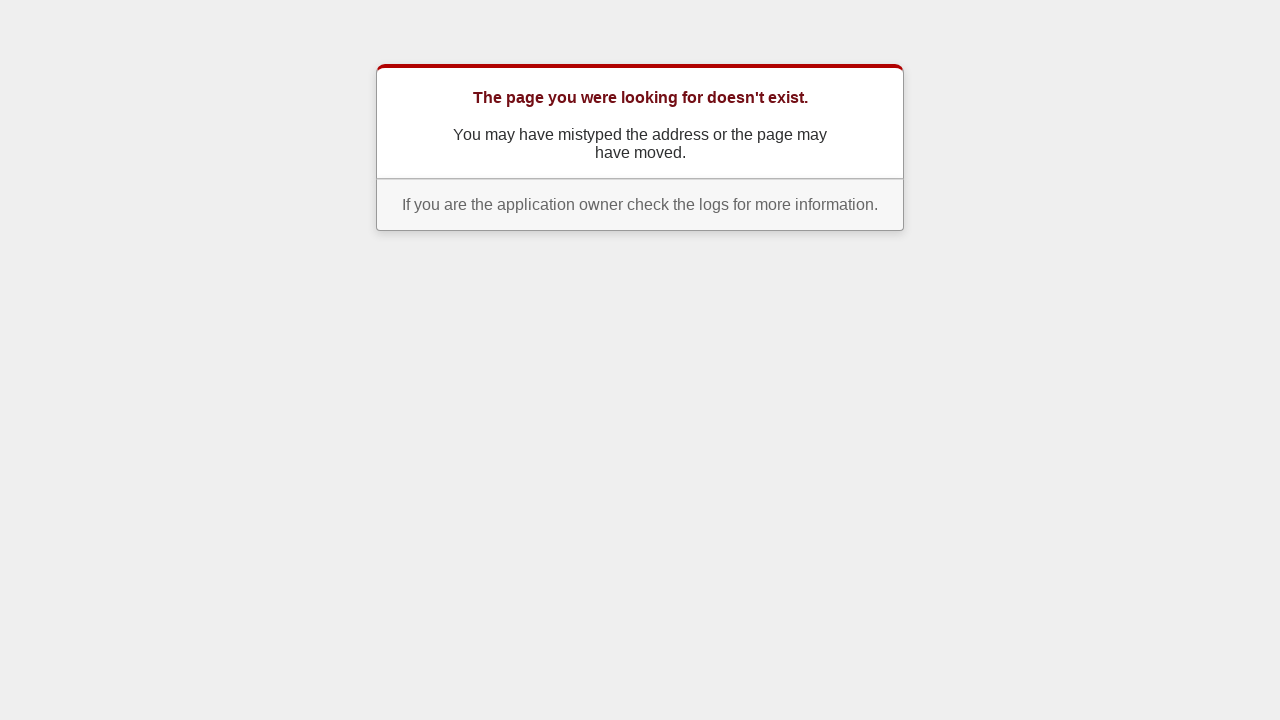

Waited for page to load after clicking menu item 9, expected URL: https://formy-project.herokuapp.com/filedownload
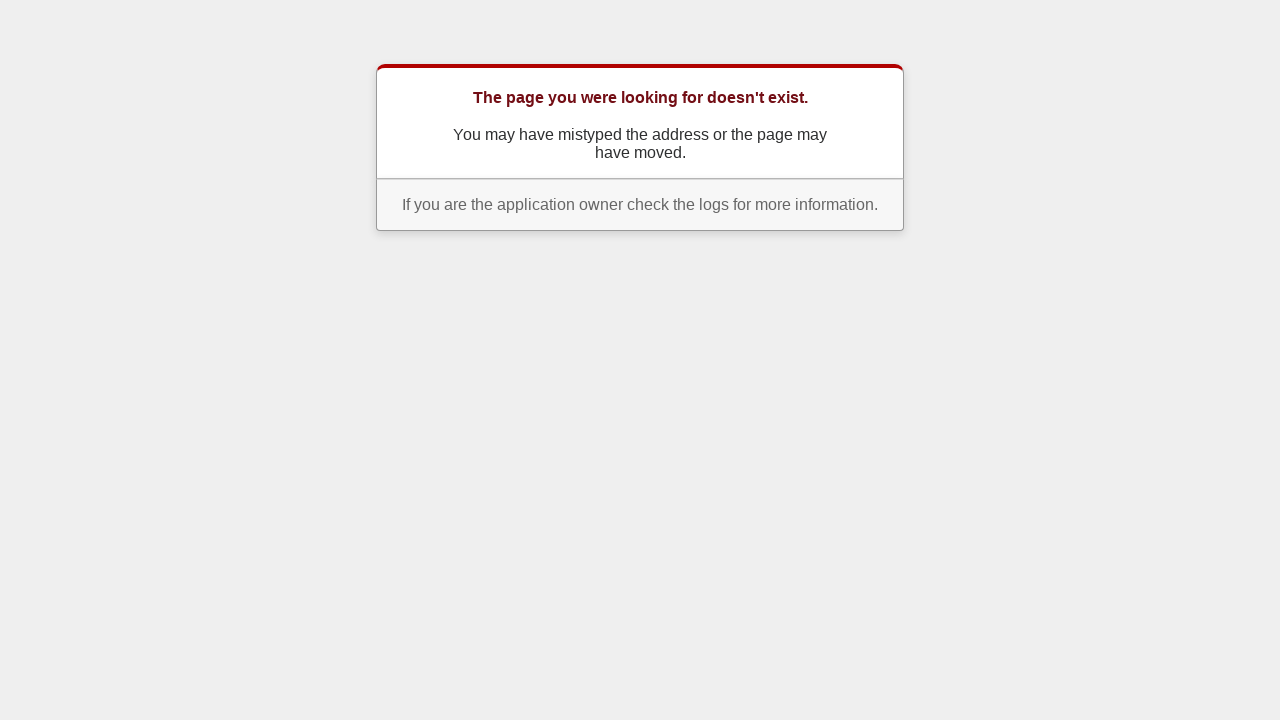

Navigated back to dropdown page to continue testing
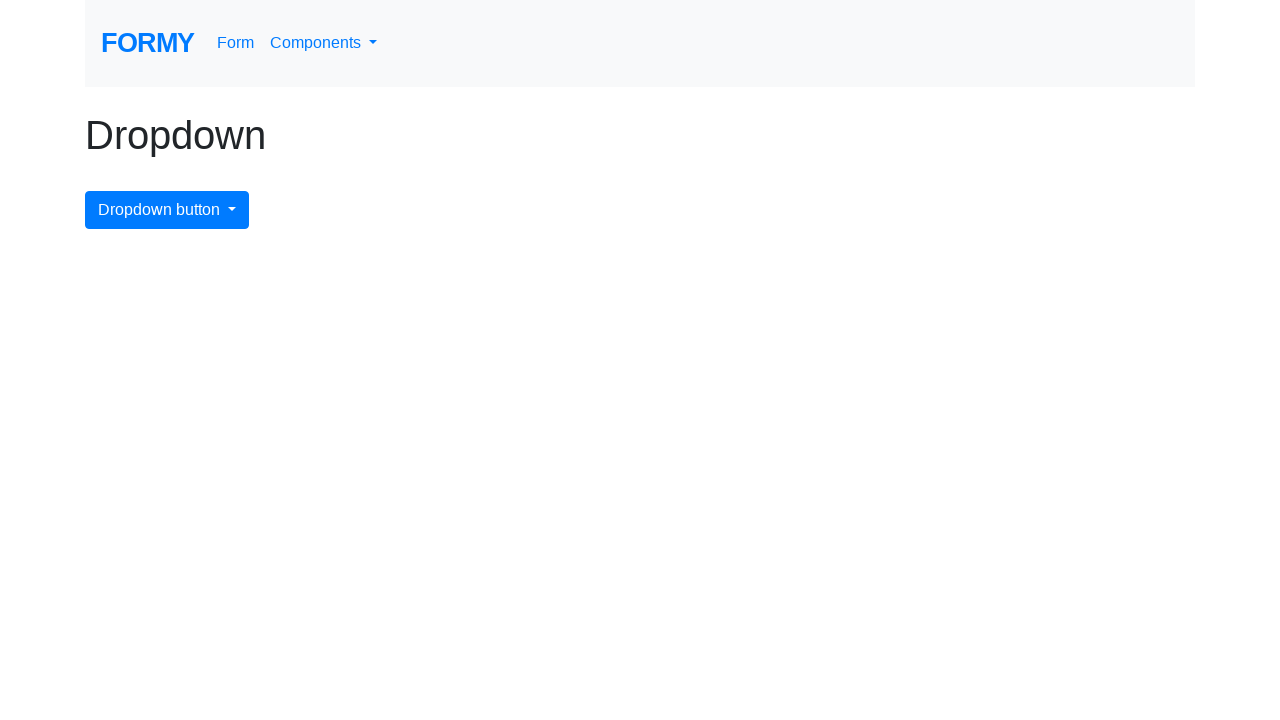

Clicked dropdown button to open menu for item 10 at (167, 210) on #dropdownMenuButton
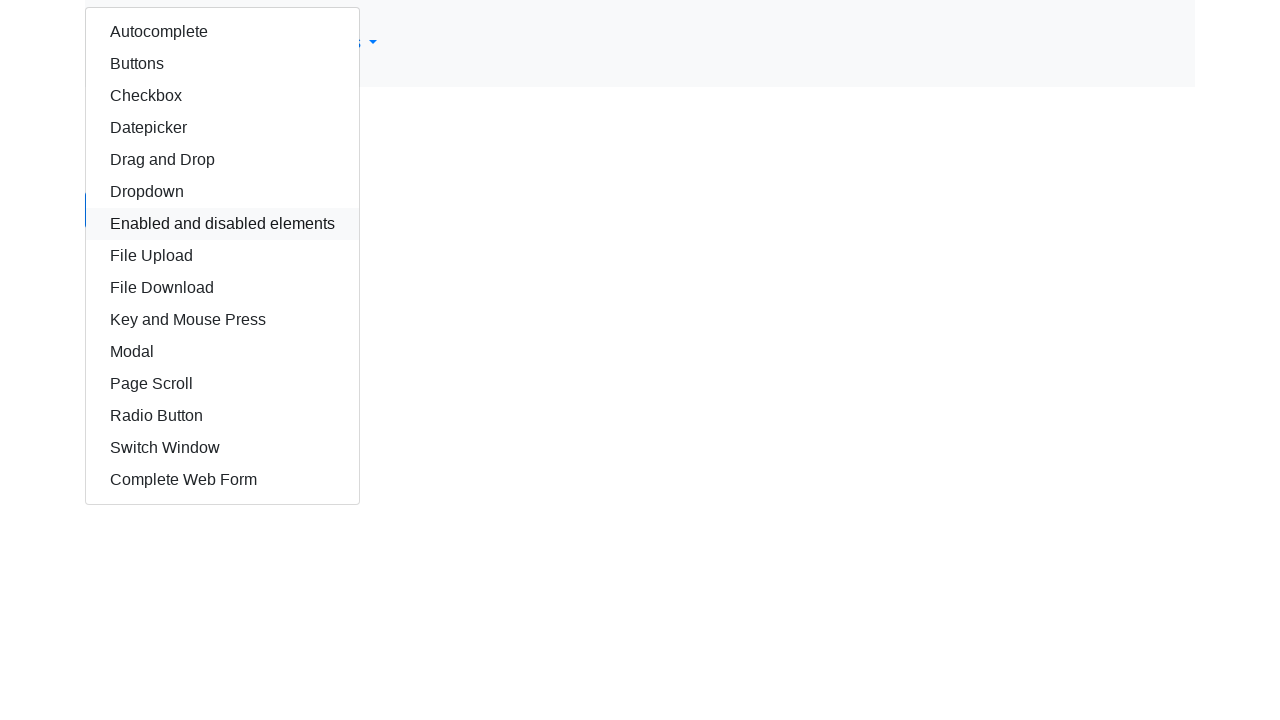

Clicked dropdown menu item 10 at (222, 320) on //button[@id="dropdownMenuButton"]/following-sibling::div/a[10]
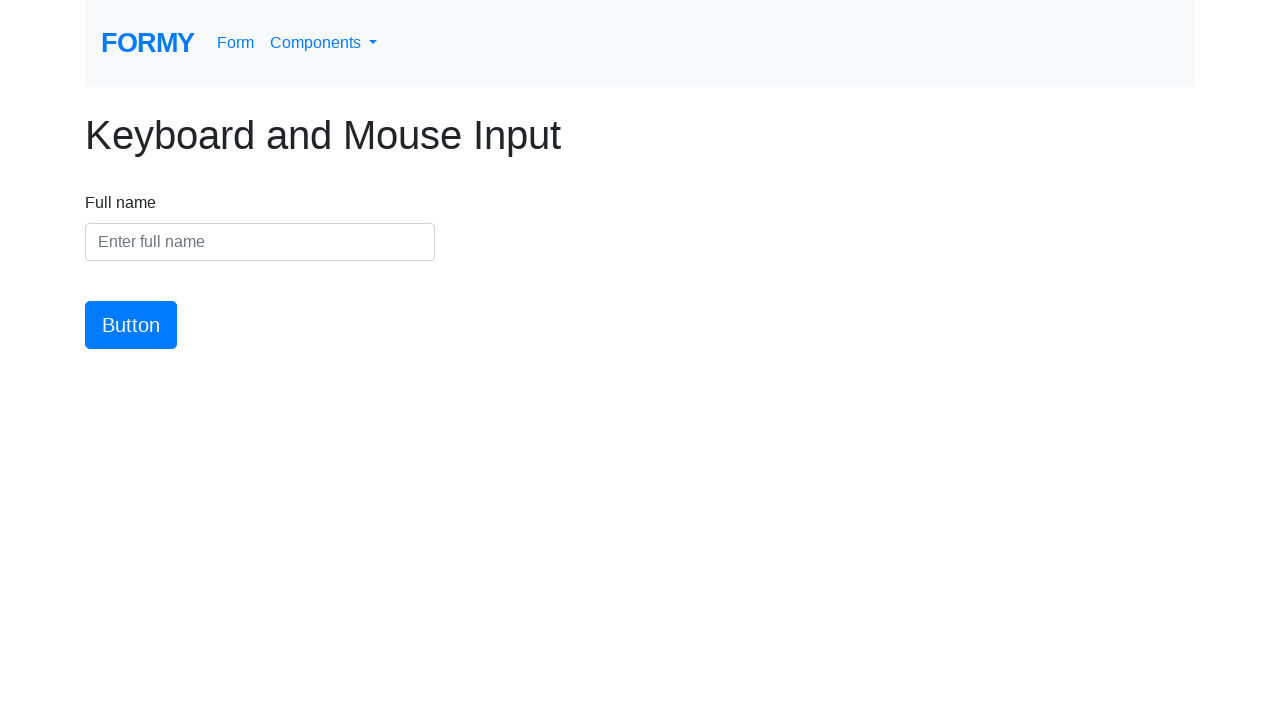

Waited for page to load after clicking menu item 10, expected URL: https://formy-project.herokuapp.com/keypress
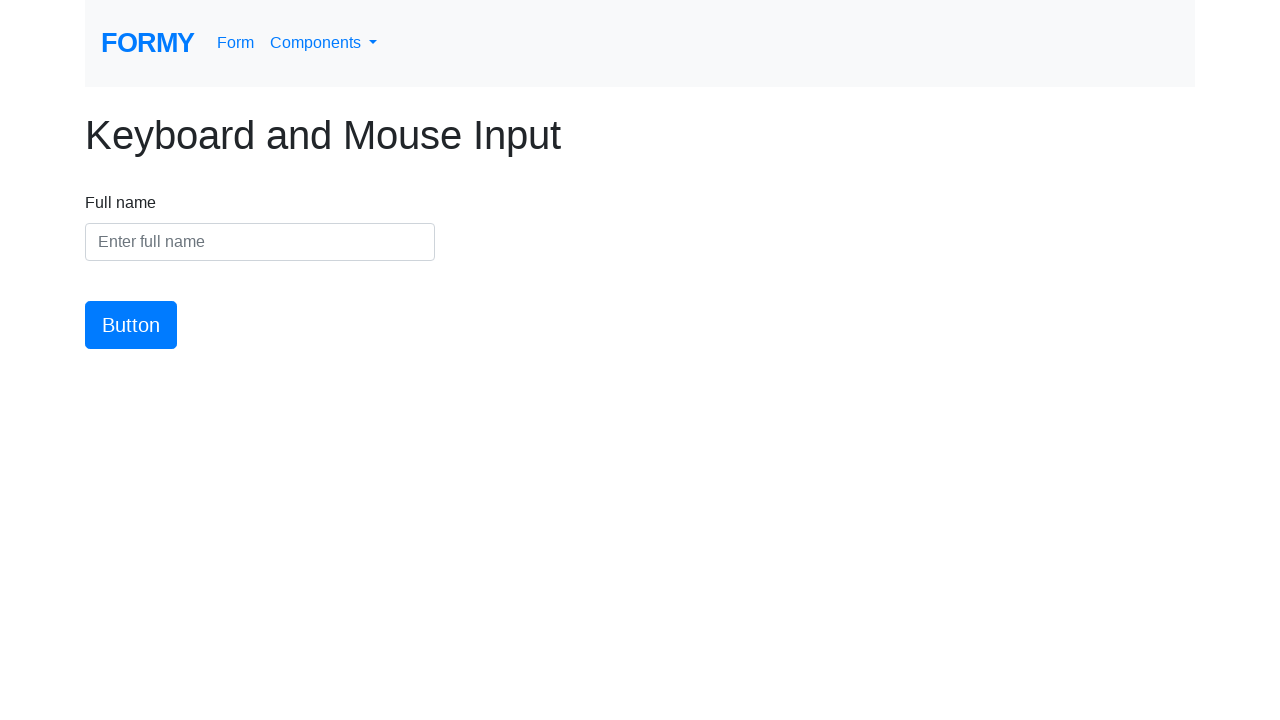

Navigated back to dropdown page to continue testing
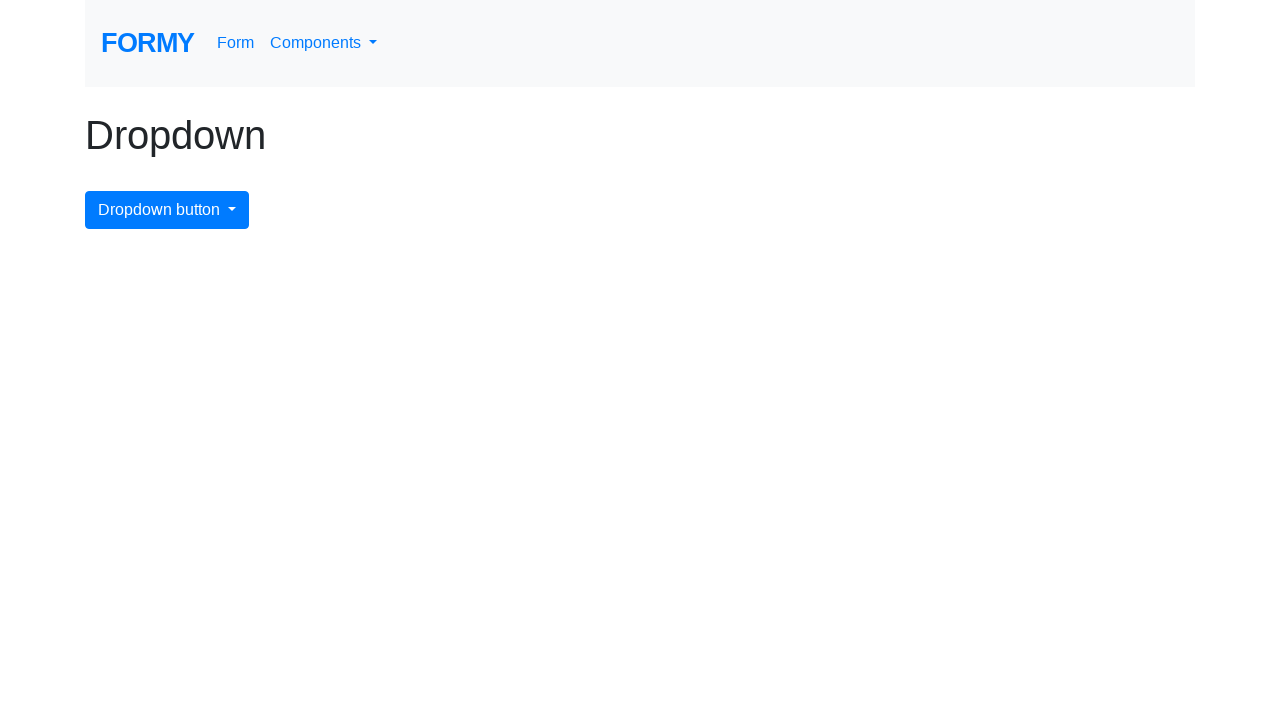

Clicked dropdown button to open menu for item 11 at (167, 210) on #dropdownMenuButton
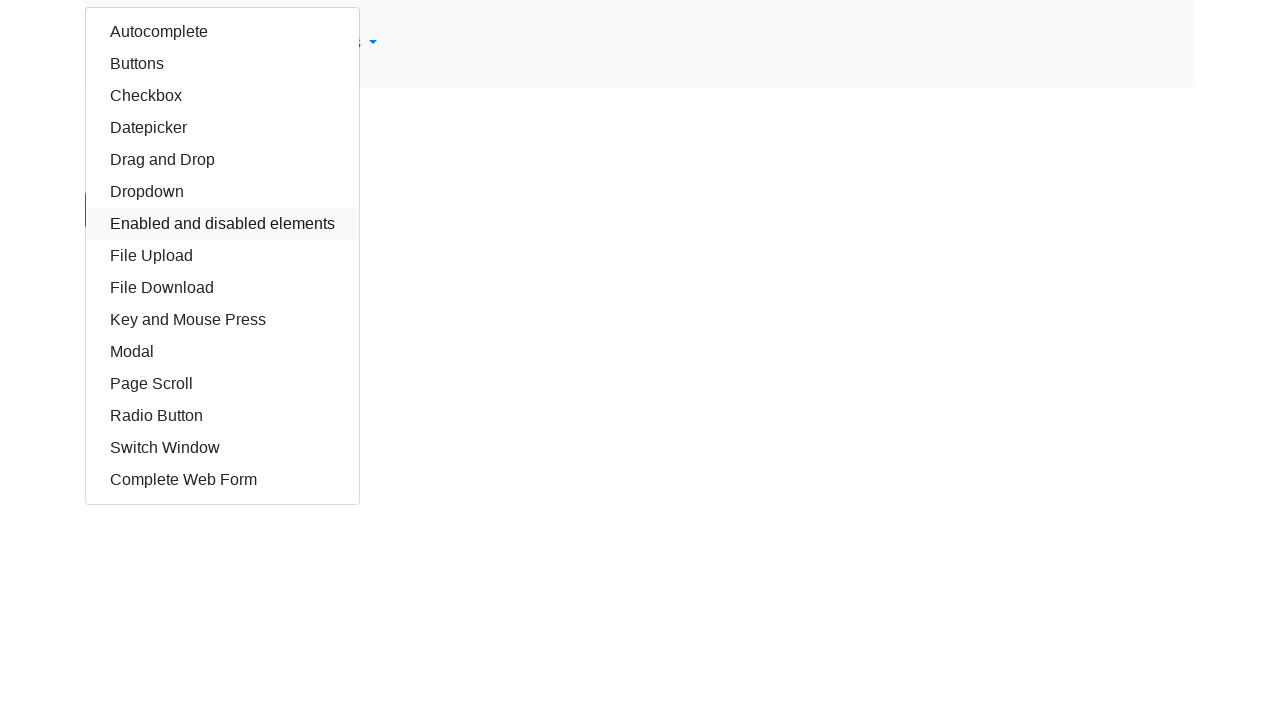

Clicked dropdown menu item 11 at (222, 352) on //button[@id="dropdownMenuButton"]/following-sibling::div/a[11]
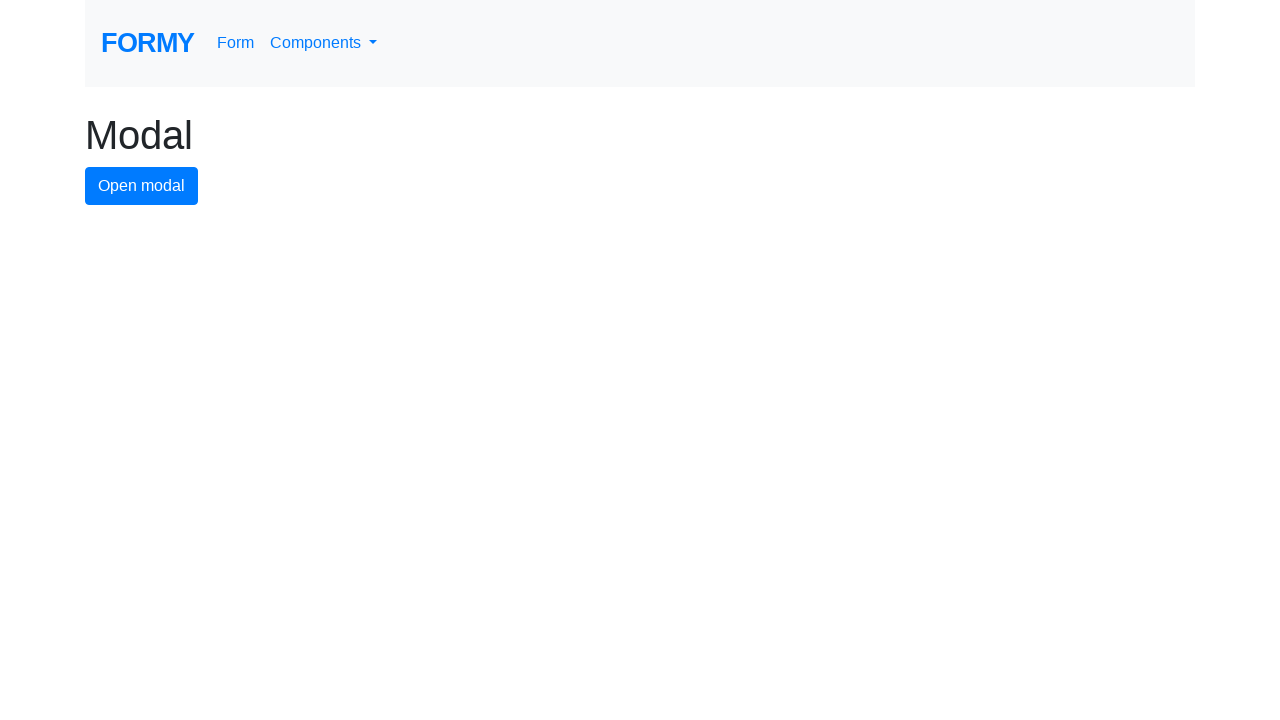

Waited for page to load after clicking menu item 11, expected URL: https://formy-project.herokuapp.com/modal
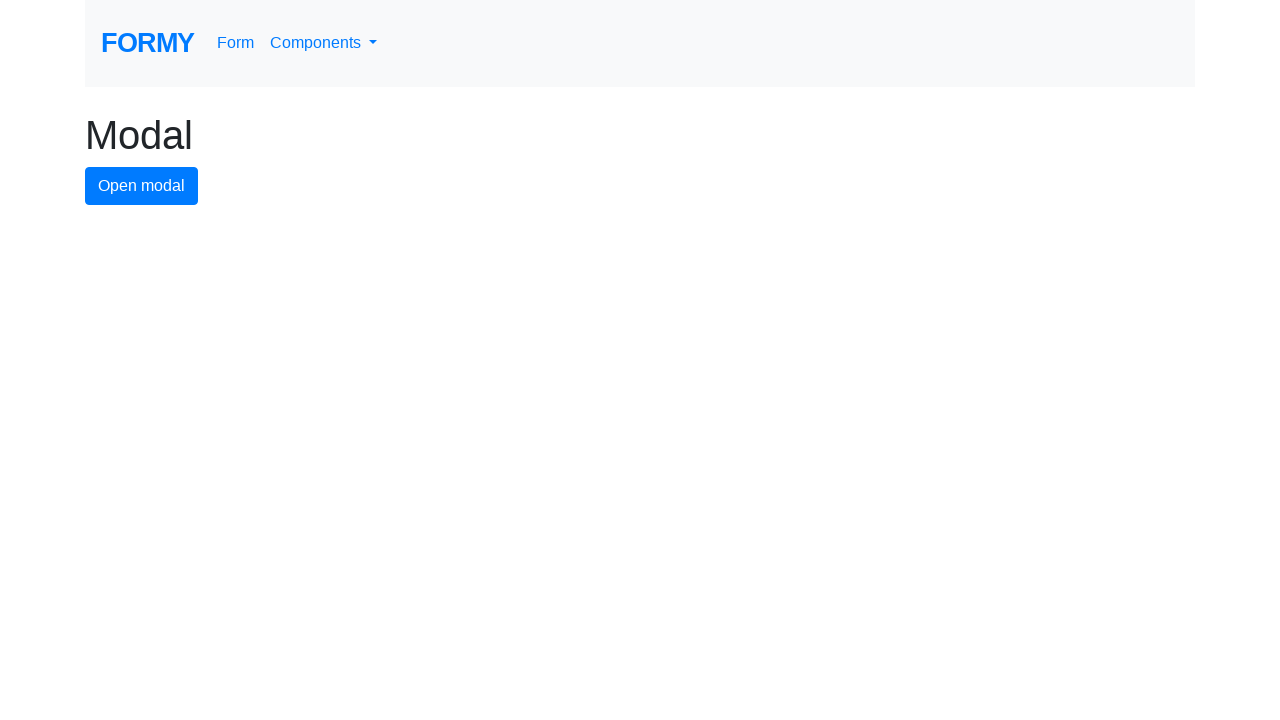

Navigated back to dropdown page to continue testing
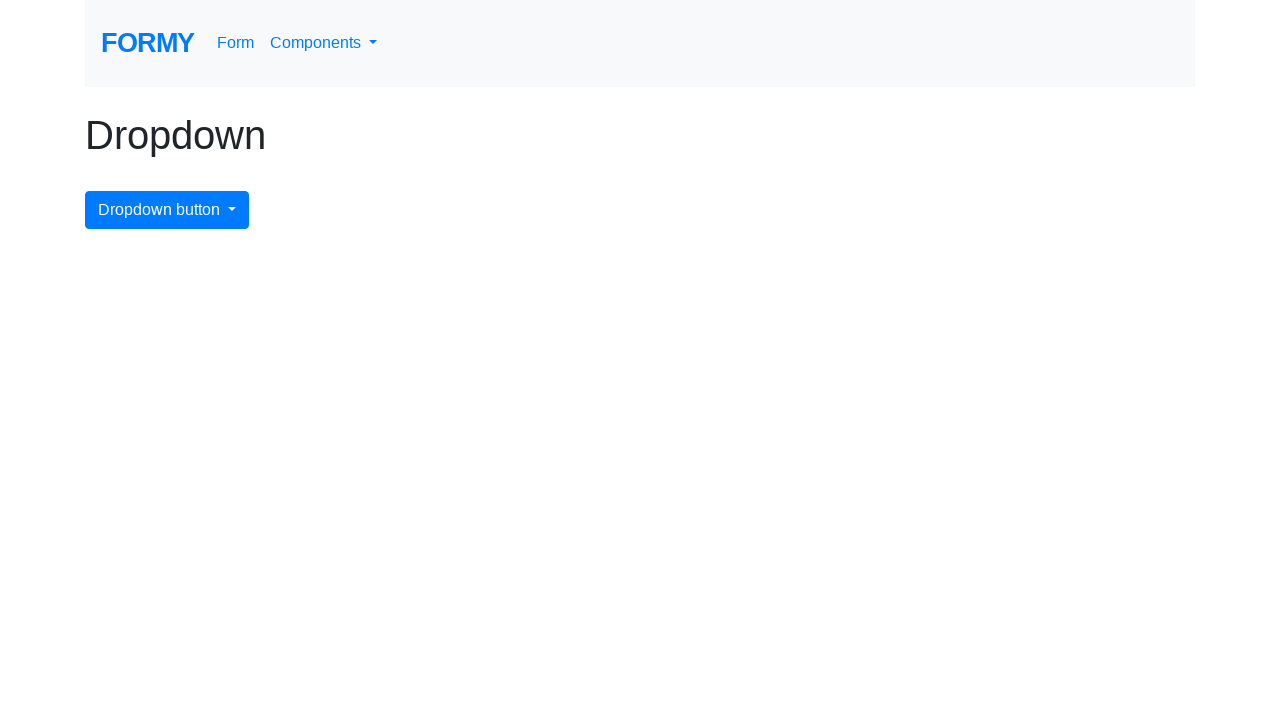

Clicked dropdown button to open menu for item 12 at (167, 210) on #dropdownMenuButton
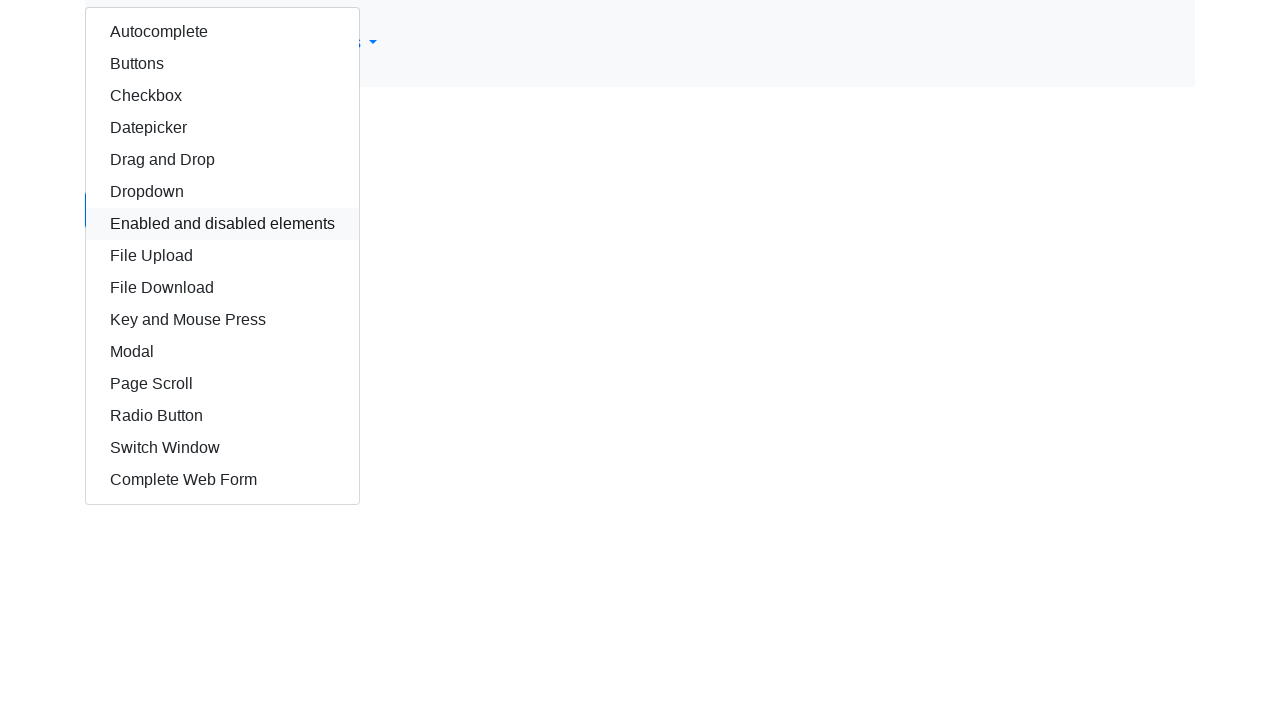

Clicked dropdown menu item 12 at (222, 384) on //button[@id="dropdownMenuButton"]/following-sibling::div/a[12]
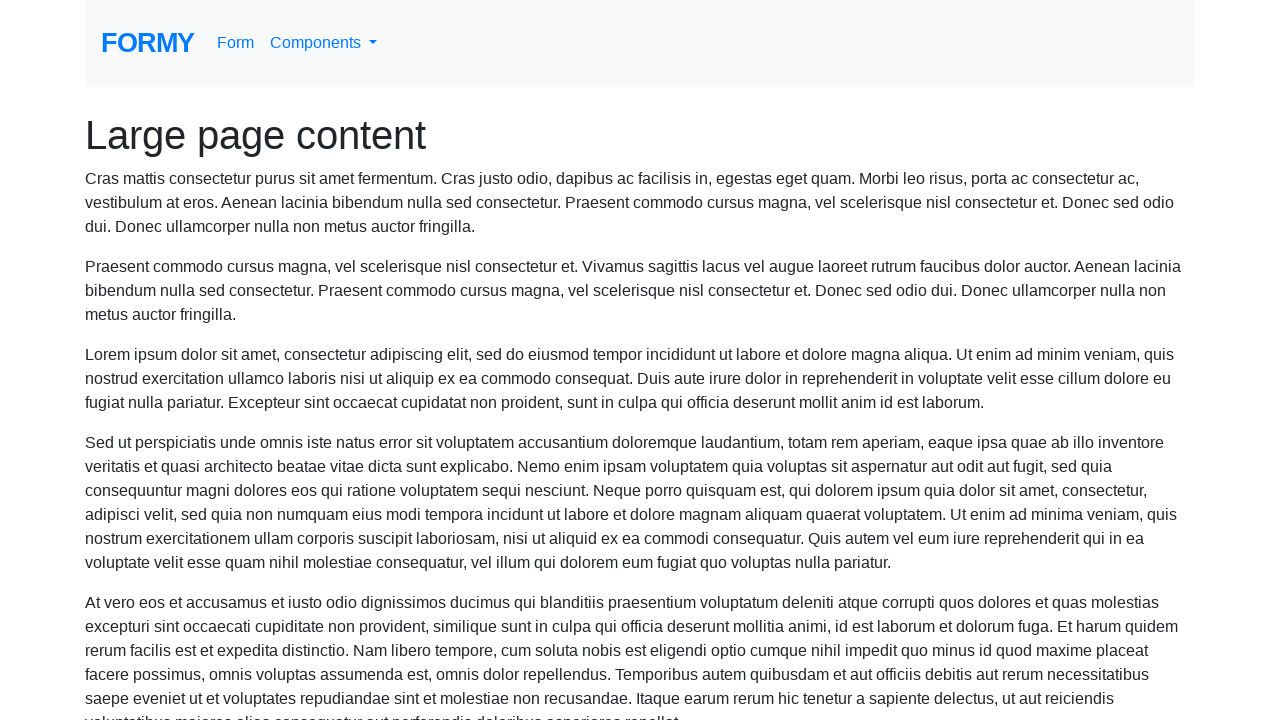

Waited for page to load after clicking menu item 12, expected URL: https://formy-project.herokuapp.com/scroll
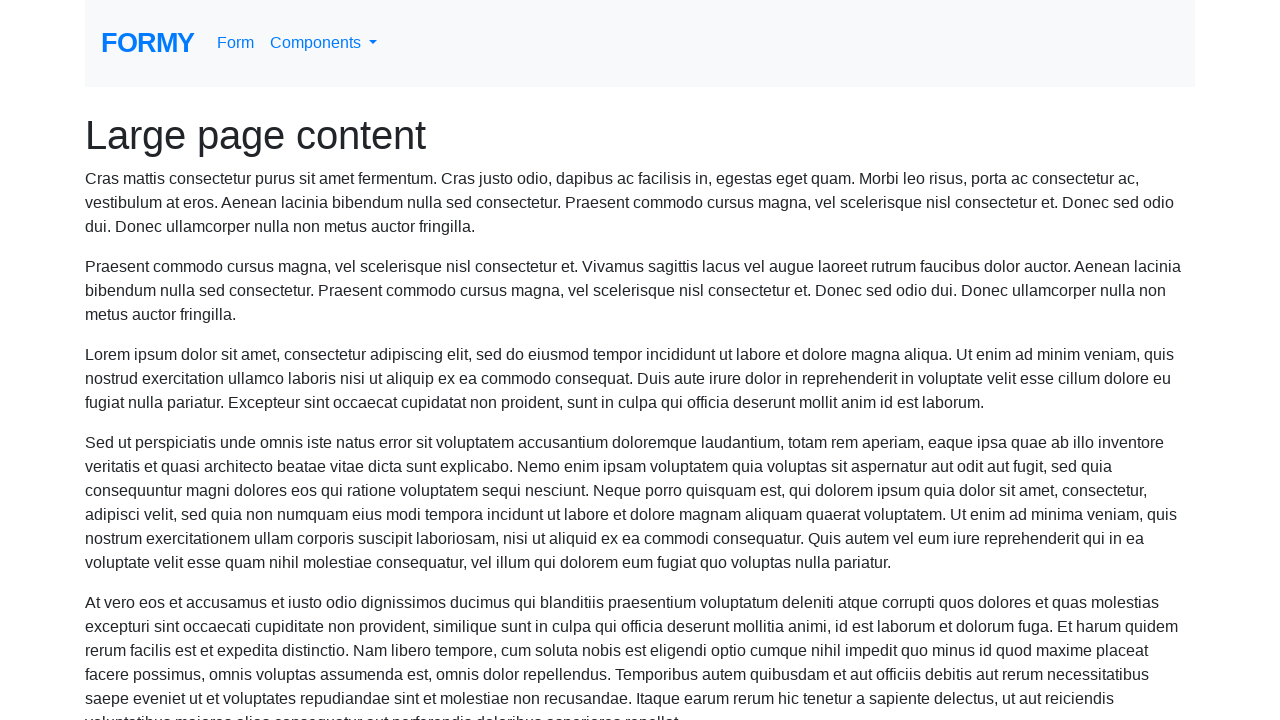

Navigated back to dropdown page to continue testing
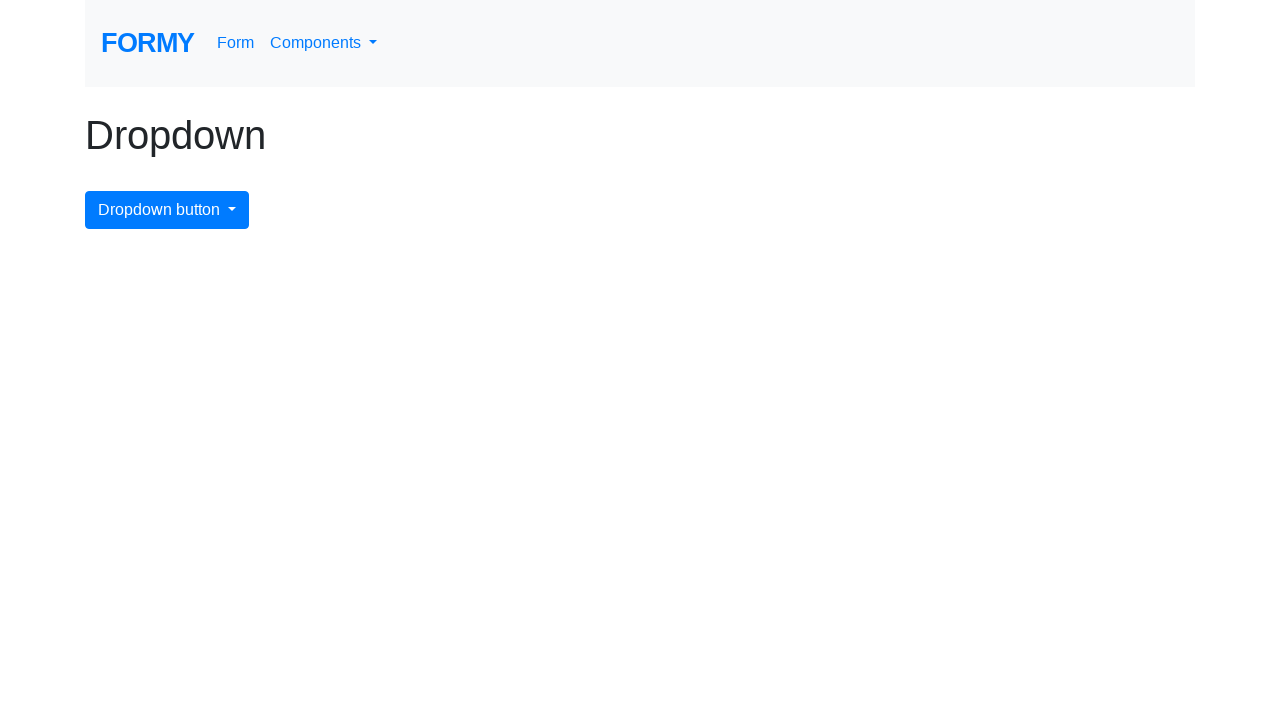

Clicked dropdown button to open menu for item 13 at (167, 210) on #dropdownMenuButton
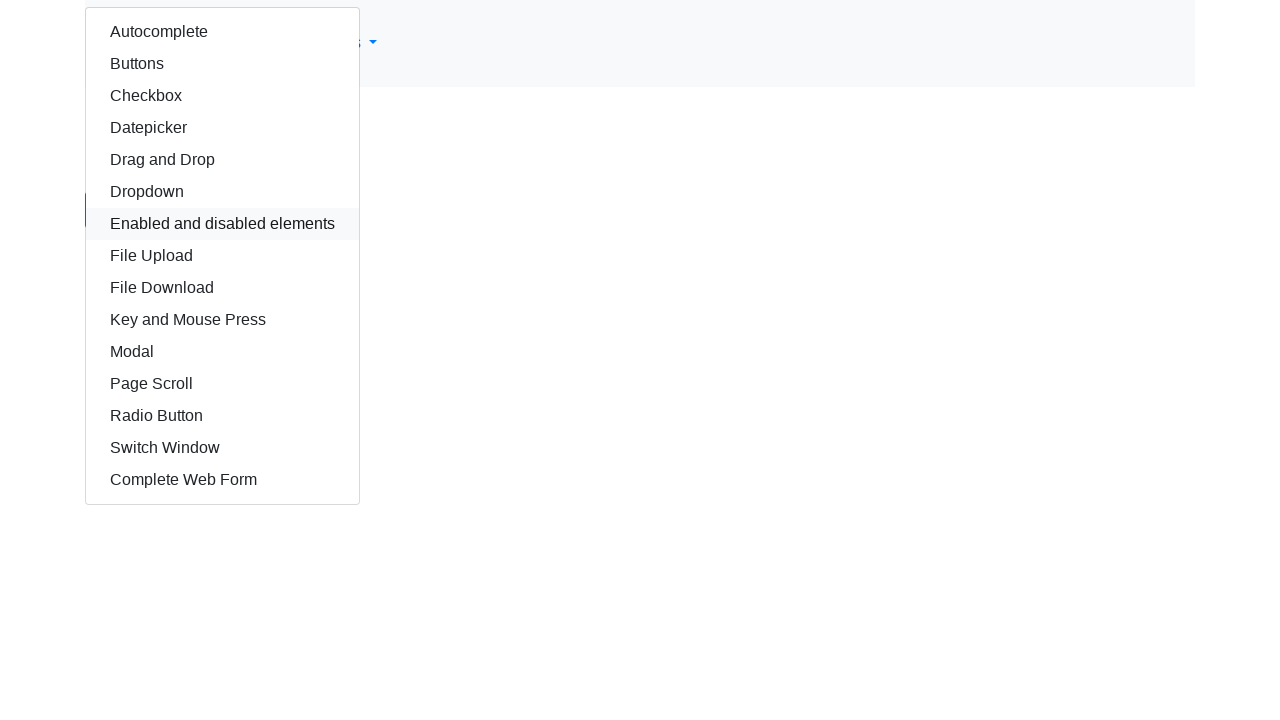

Clicked dropdown menu item 13 at (222, 416) on //button[@id="dropdownMenuButton"]/following-sibling::div/a[13]
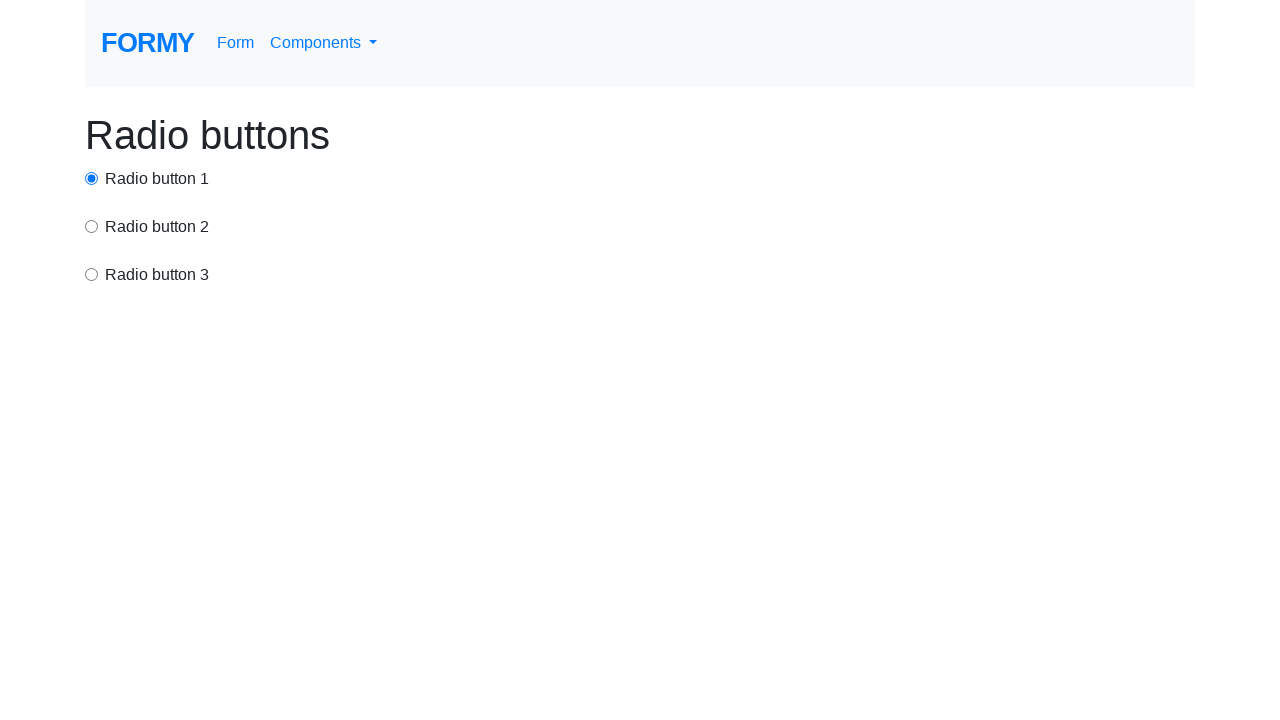

Waited for page to load after clicking menu item 13, expected URL: https://formy-project.herokuapp.com/radiobutton
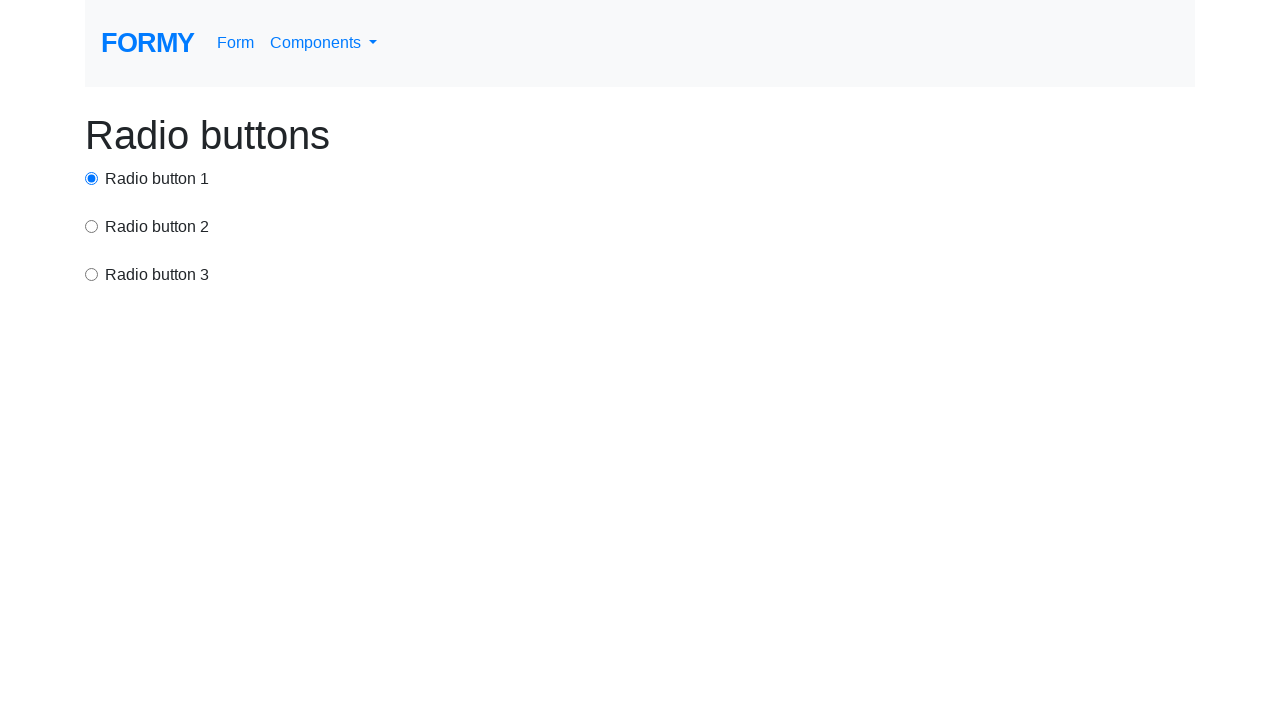

Navigated back to dropdown page to continue testing
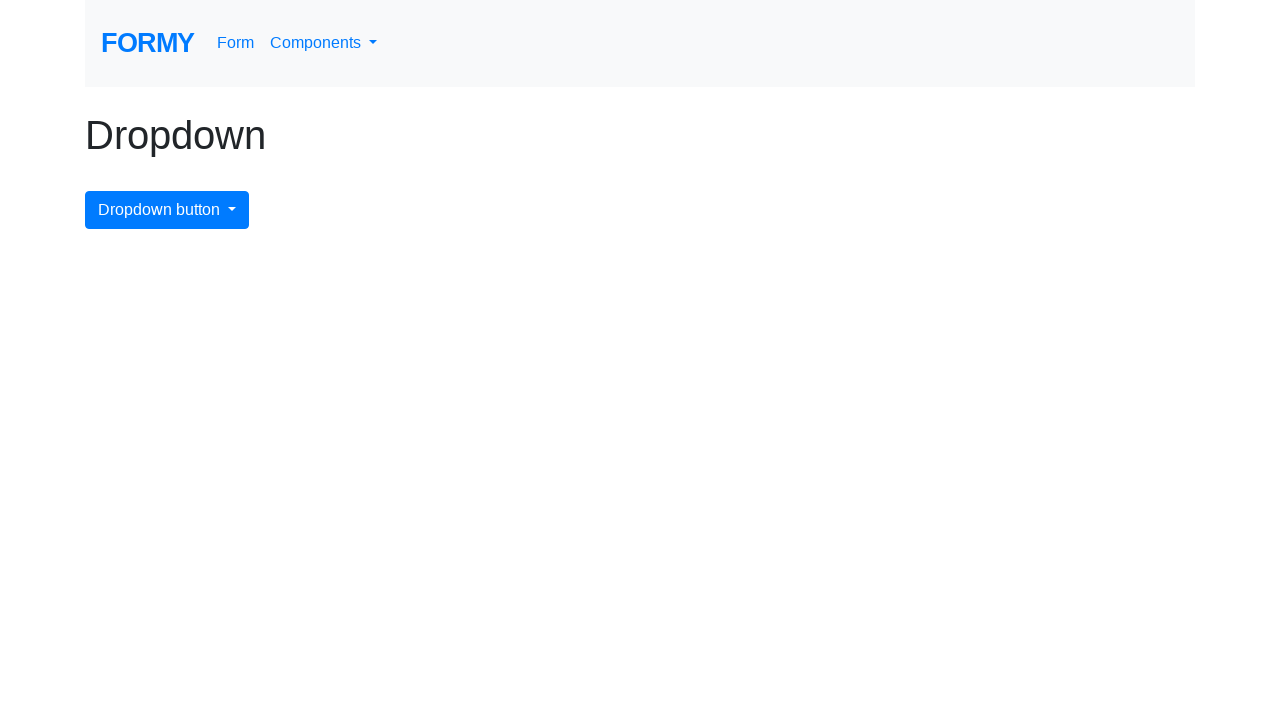

Clicked dropdown button to open menu for item 14 at (167, 210) on #dropdownMenuButton
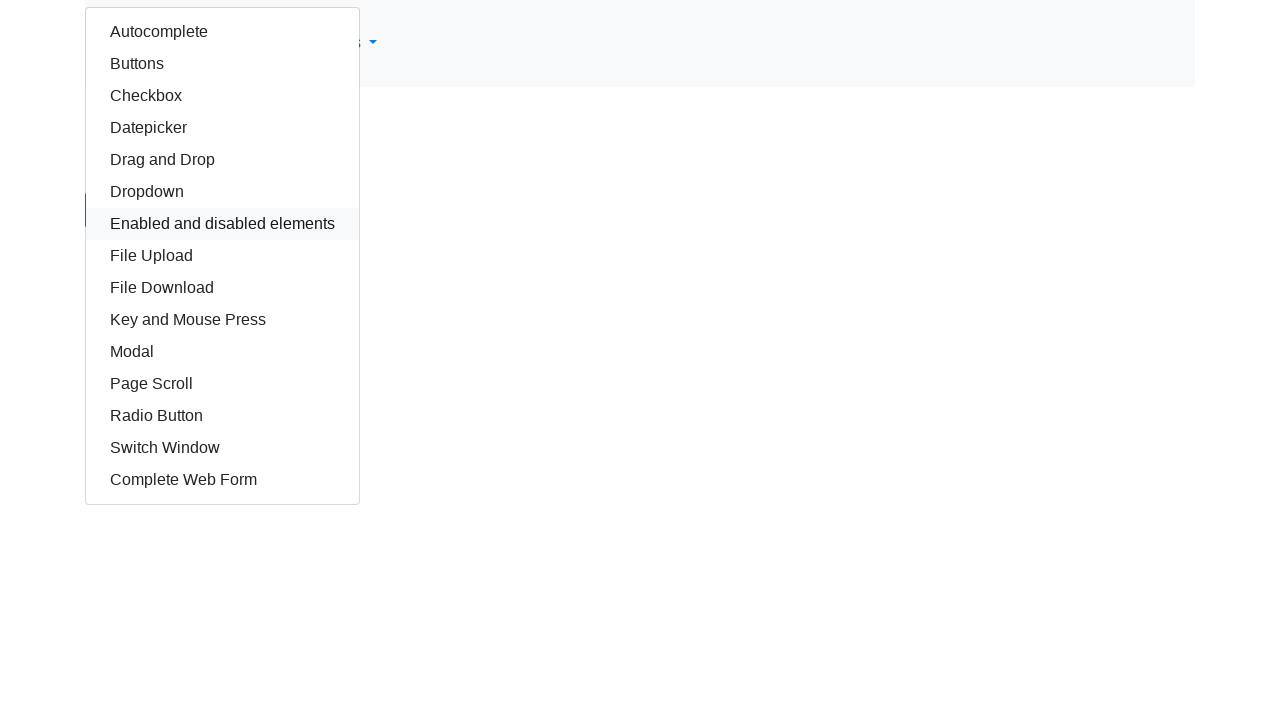

Clicked dropdown menu item 14 at (222, 448) on //button[@id="dropdownMenuButton"]/following-sibling::div/a[14]
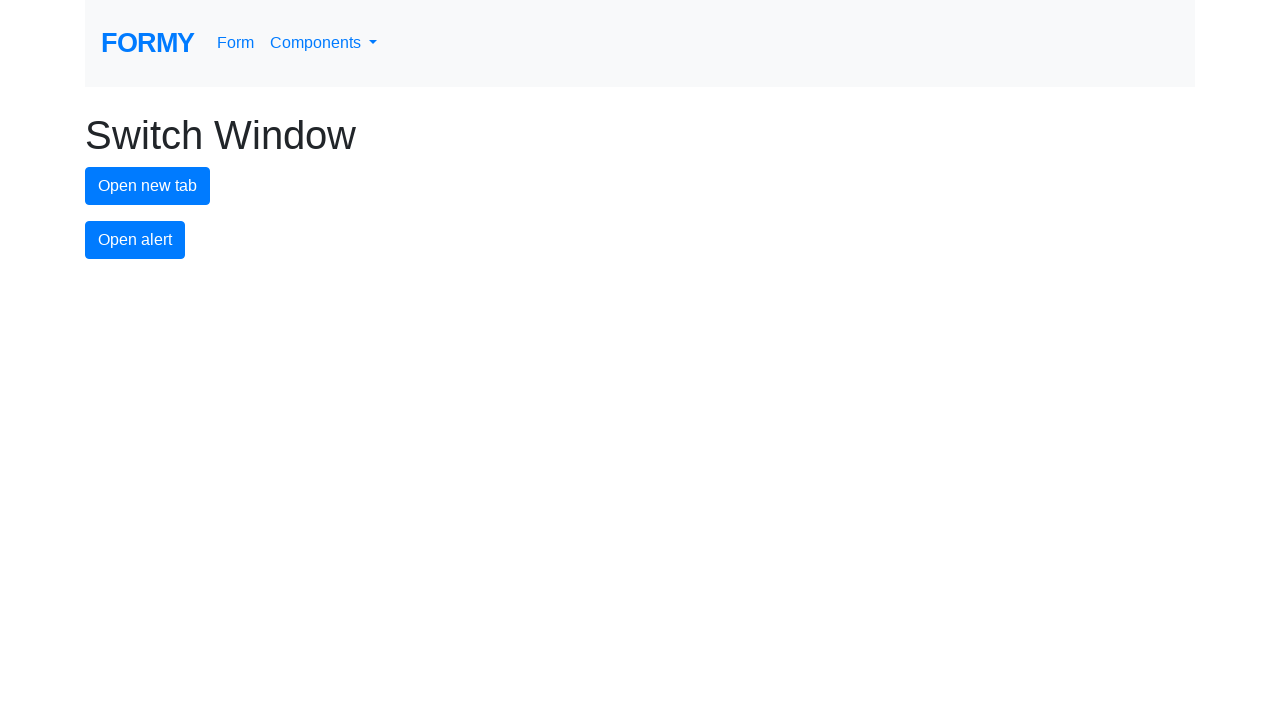

Waited for page to load after clicking menu item 14, expected URL: https://formy-project.herokuapp.com/switch-window
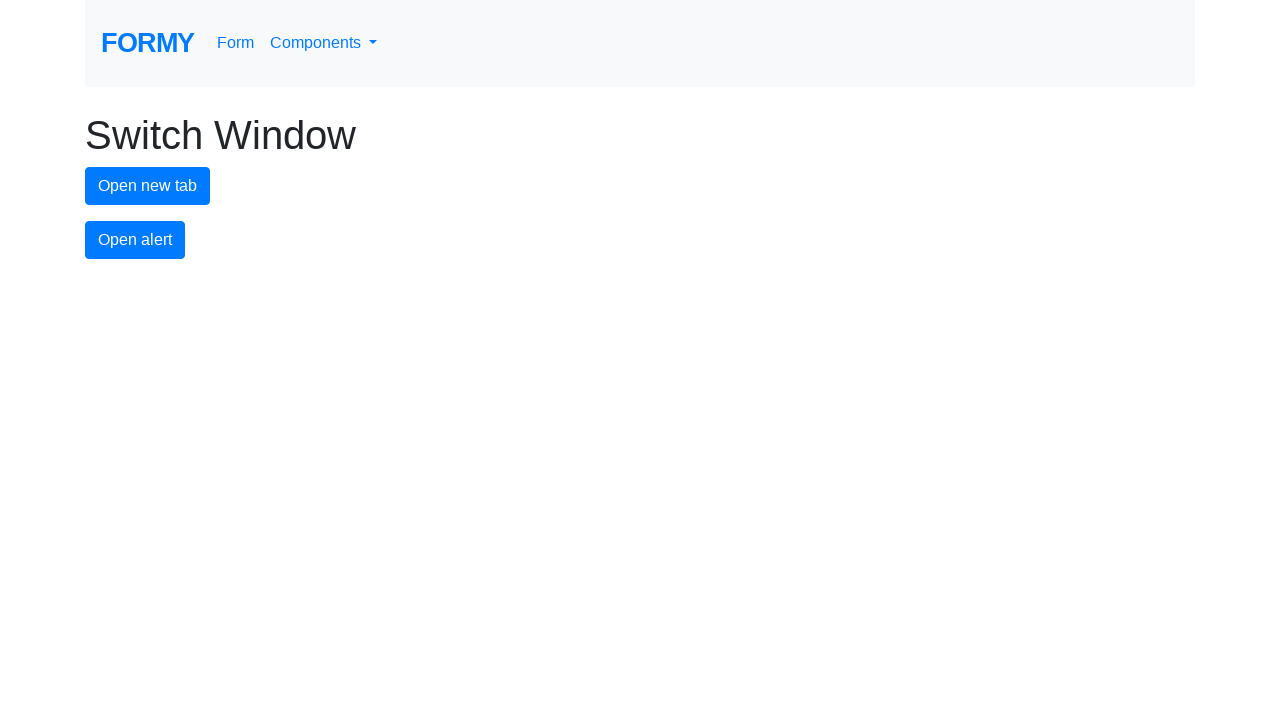

Navigated back to dropdown page to continue testing
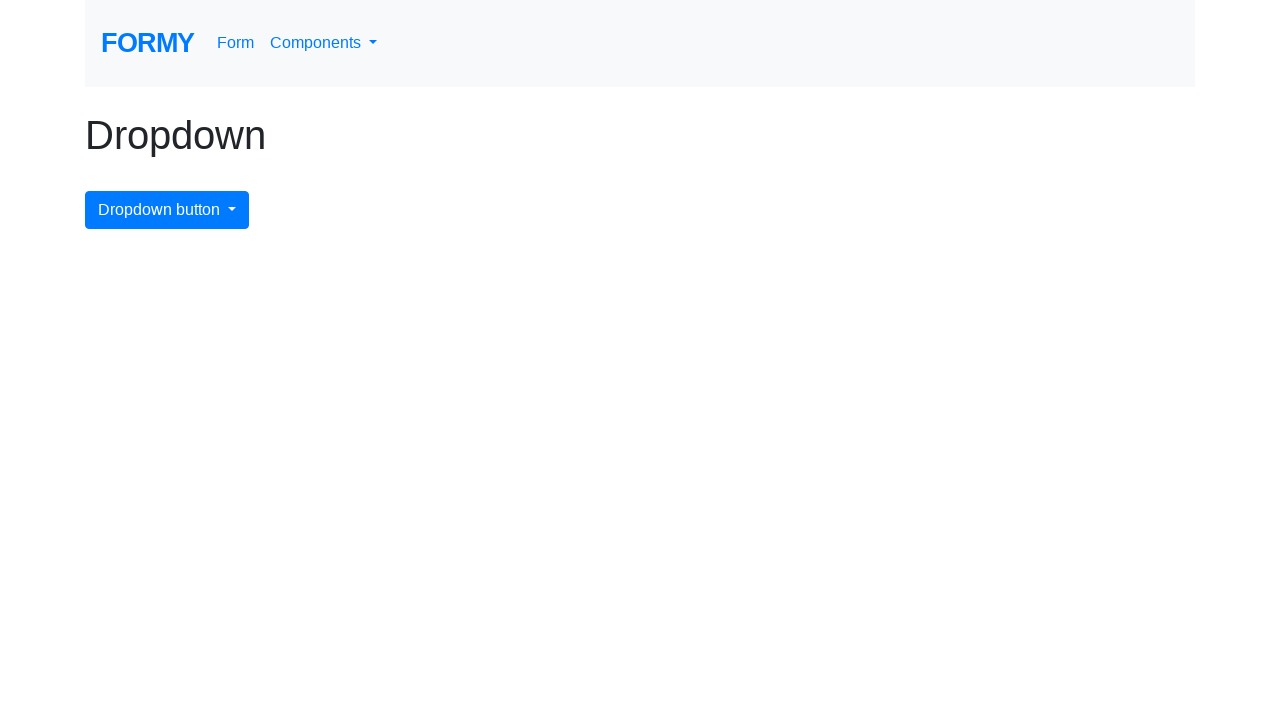

Clicked dropdown button to open menu for item 15 at (167, 210) on #dropdownMenuButton
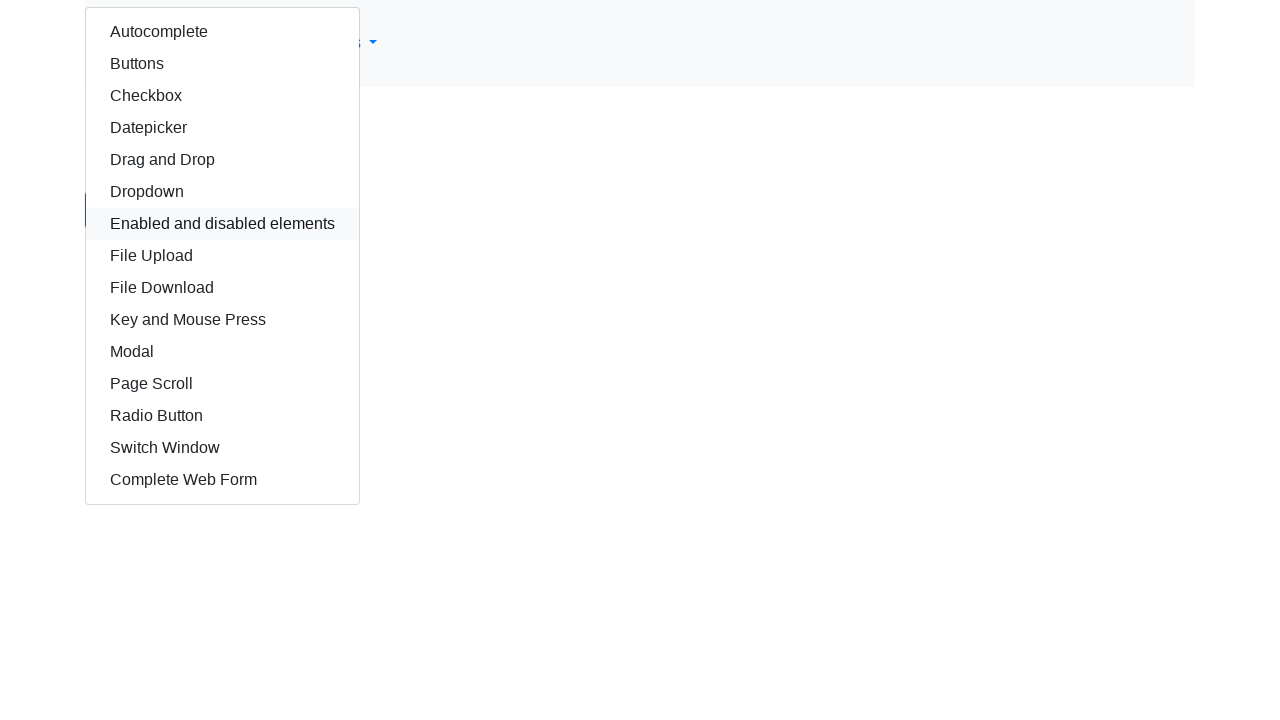

Clicked dropdown menu item 15 at (222, 480) on //button[@id="dropdownMenuButton"]/following-sibling::div/a[15]
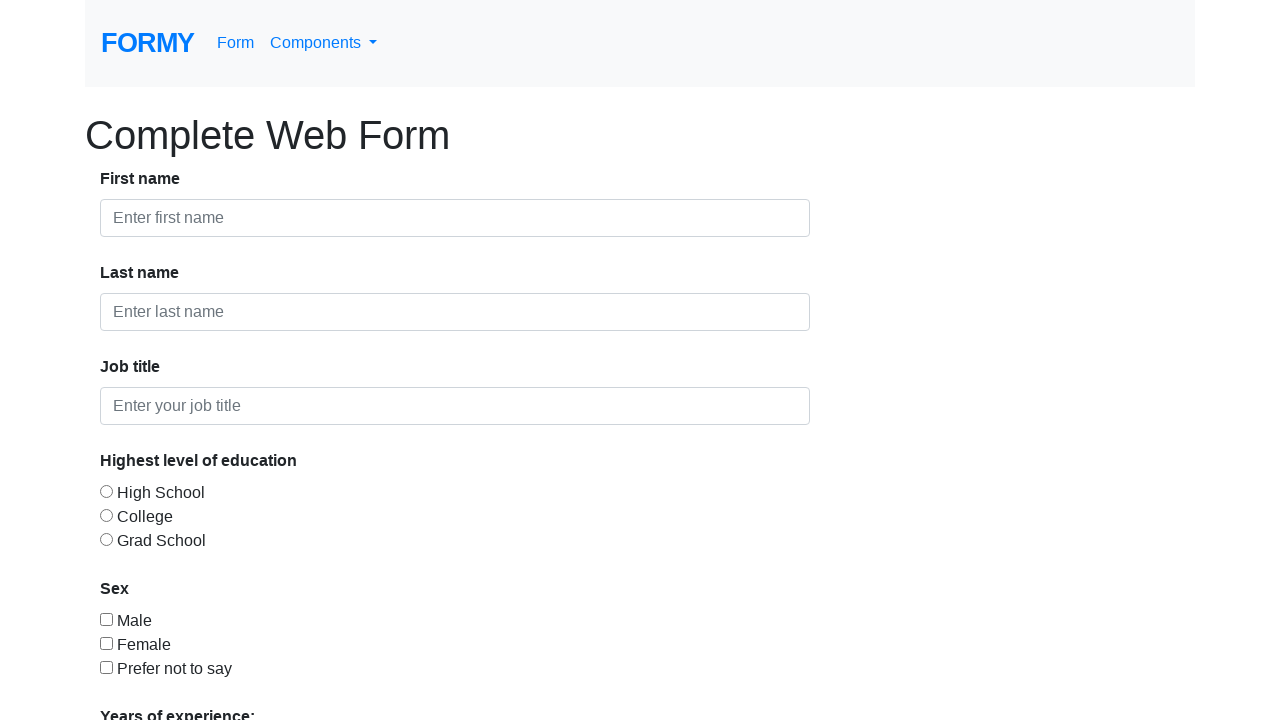

Waited for page to load after clicking menu item 15, expected URL: https://formy-project.herokuapp.com/form
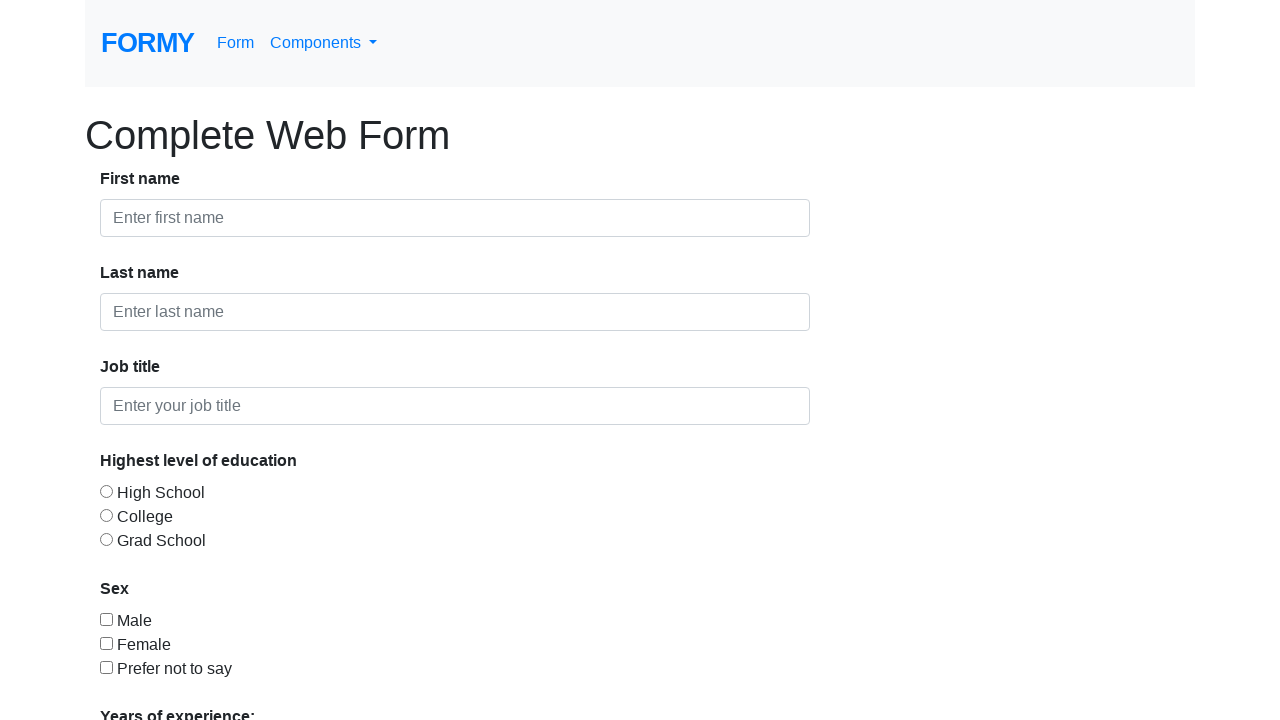

Navigated back to dropdown page to continue testing
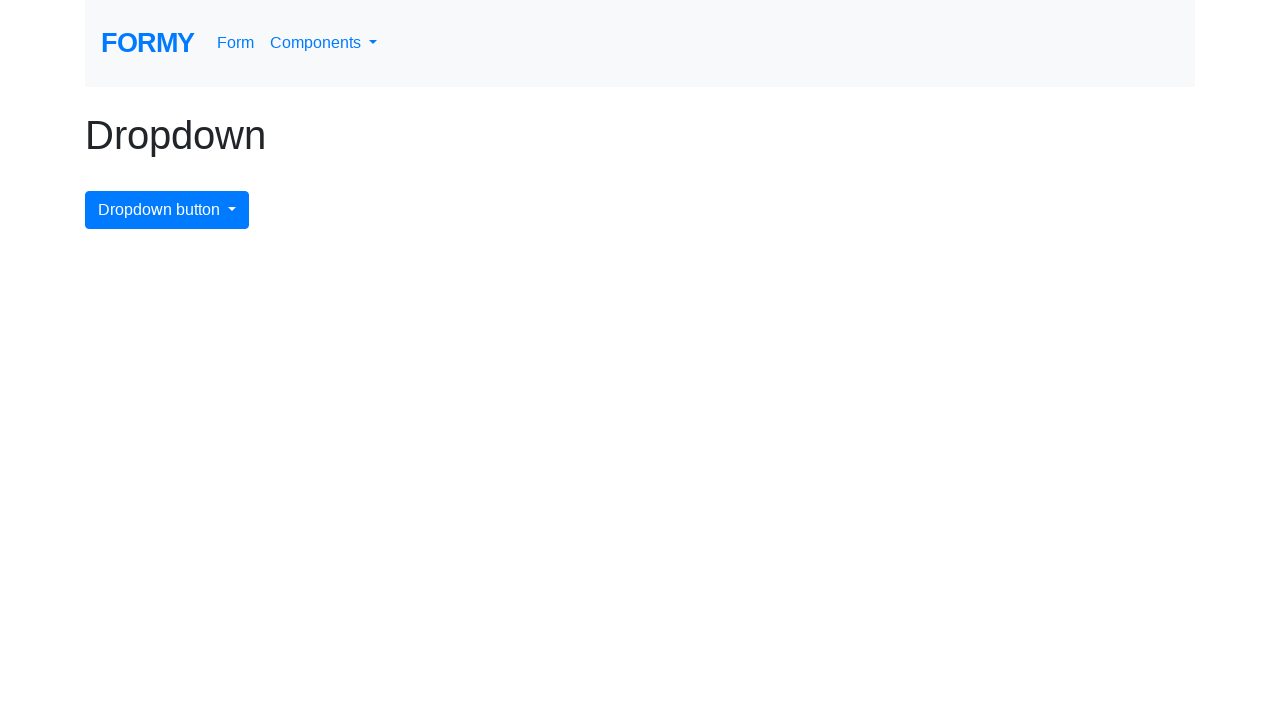

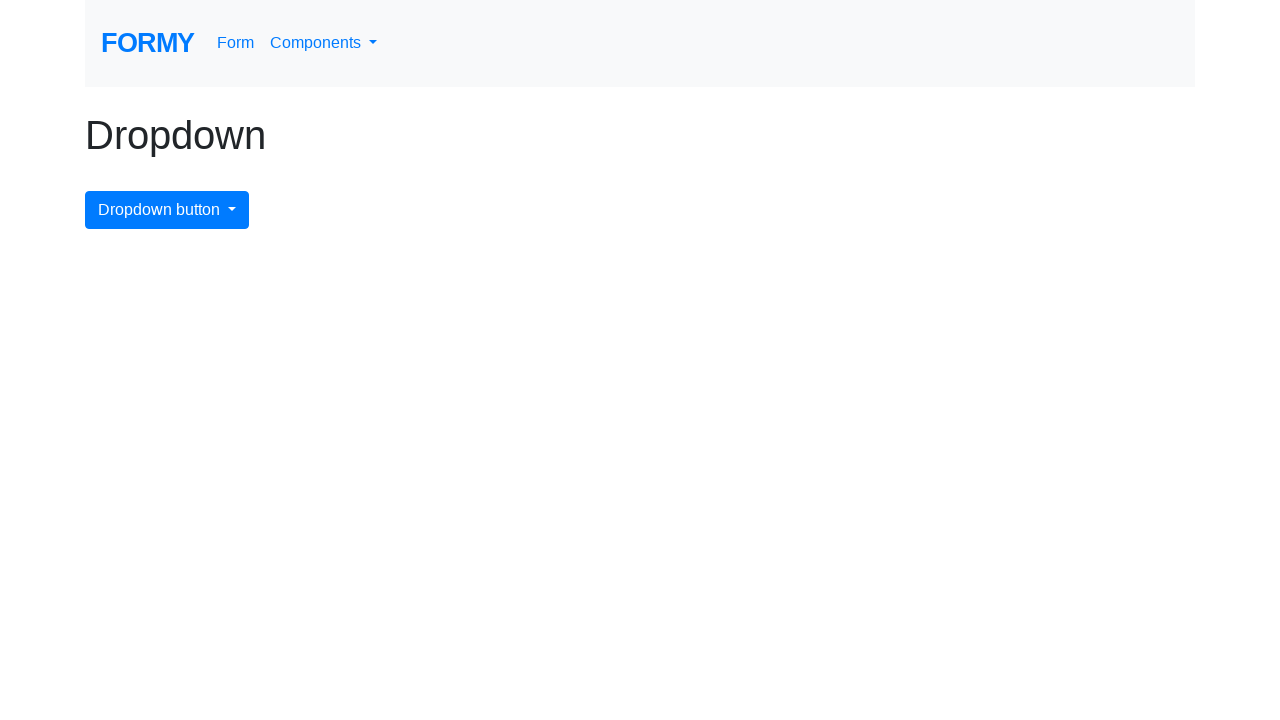